Plays the "1 to 50" game by clicking numbers from 1 to 50 in sequence and then displays the final score

Starting URL: http://zzzscore.com/1to50/

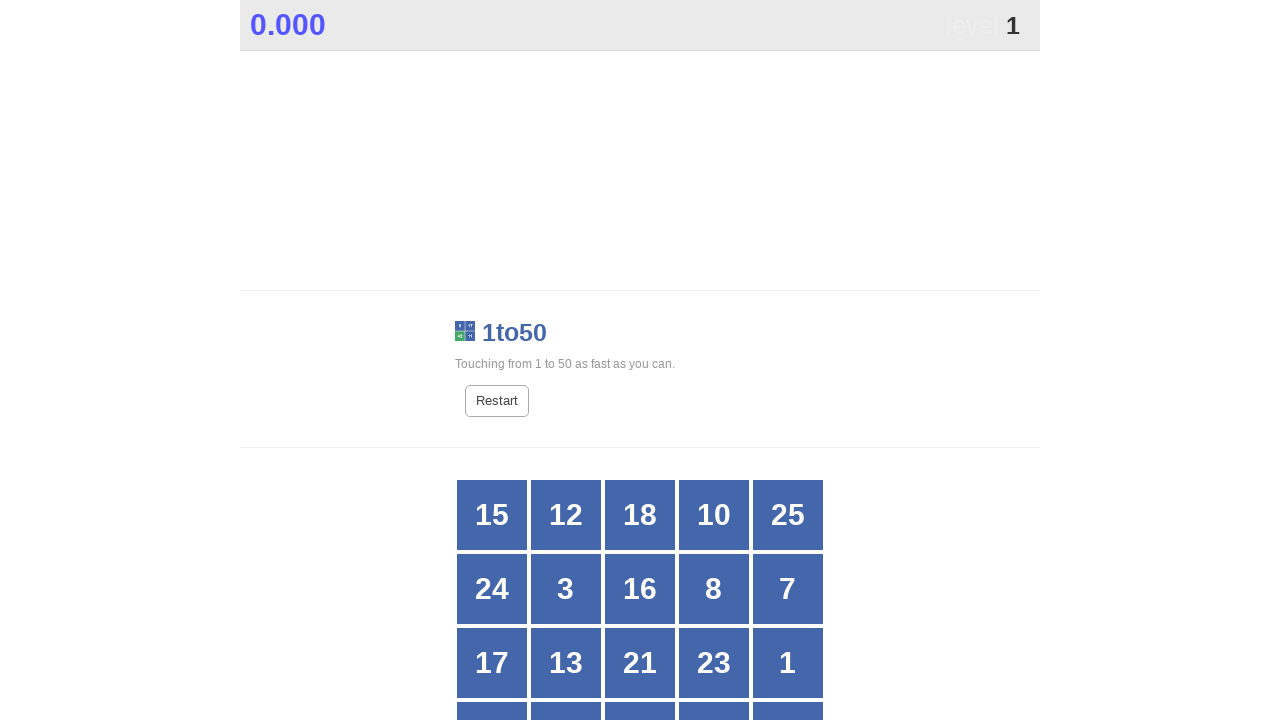

Clicked number 1 at (788, 663) on //div[@id="grid"]//div[text()="1"]
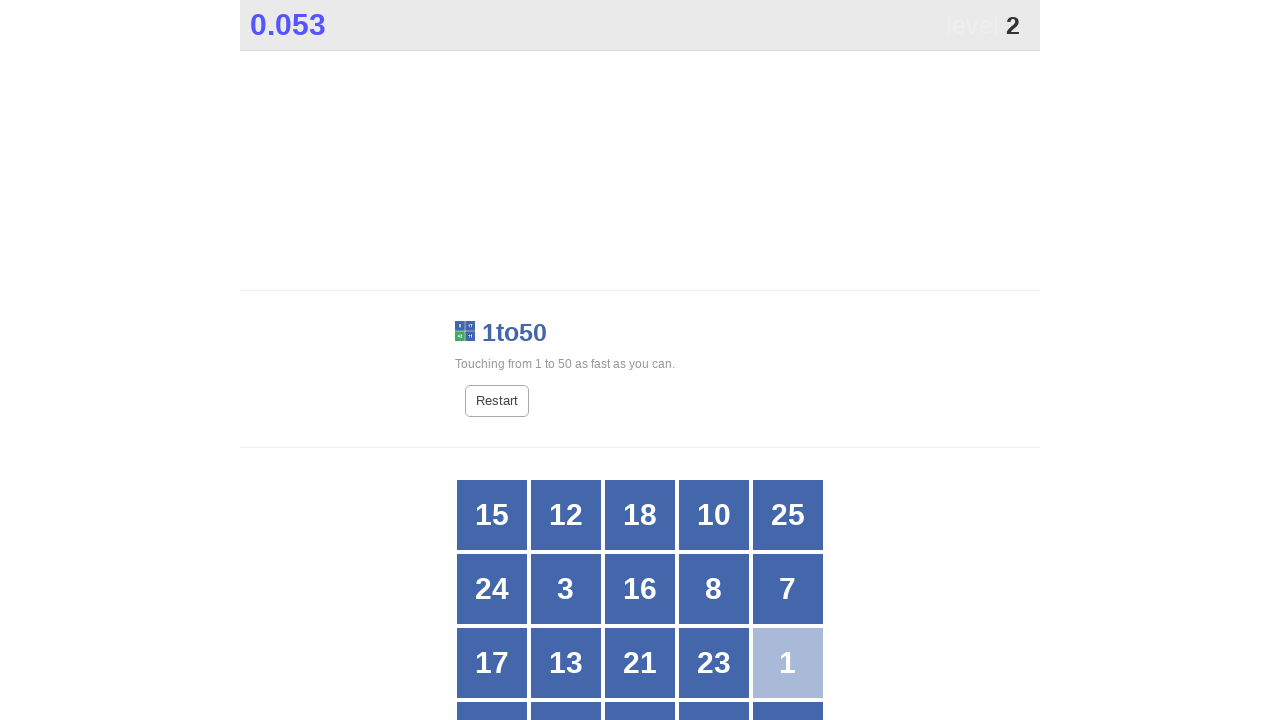

Clicked number 2 at (566, 361) on //div[@id="grid"]//div[text()="2"]
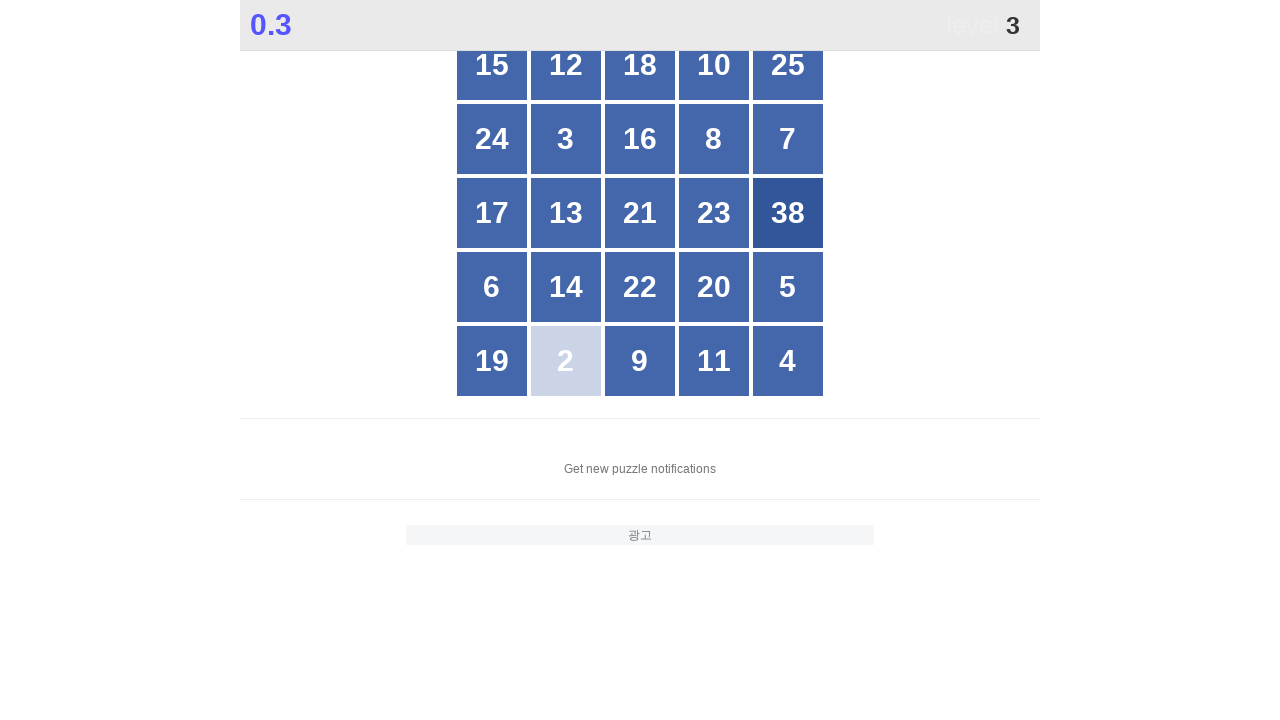

Clicked number 3 at (566, 139) on //div[@id="grid"]//div[text()="3"]
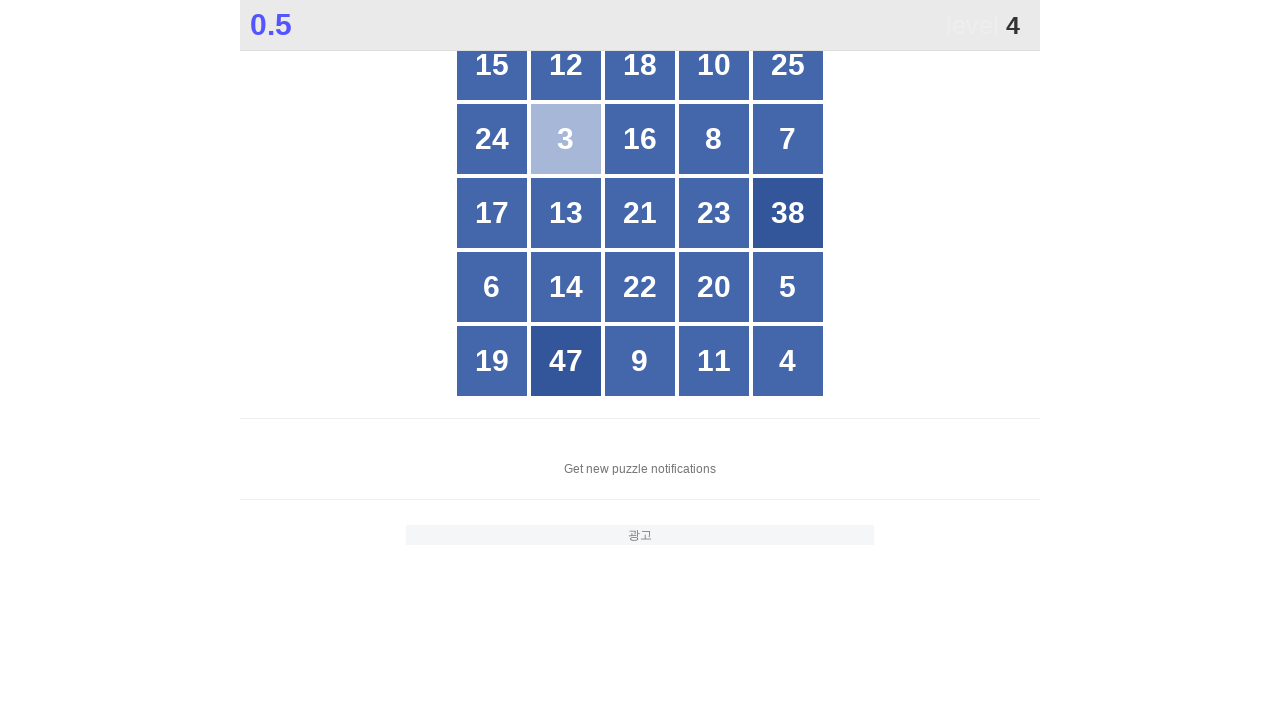

Clicked number 4 at (788, 361) on //div[@id="grid"]//div[text()="4"]
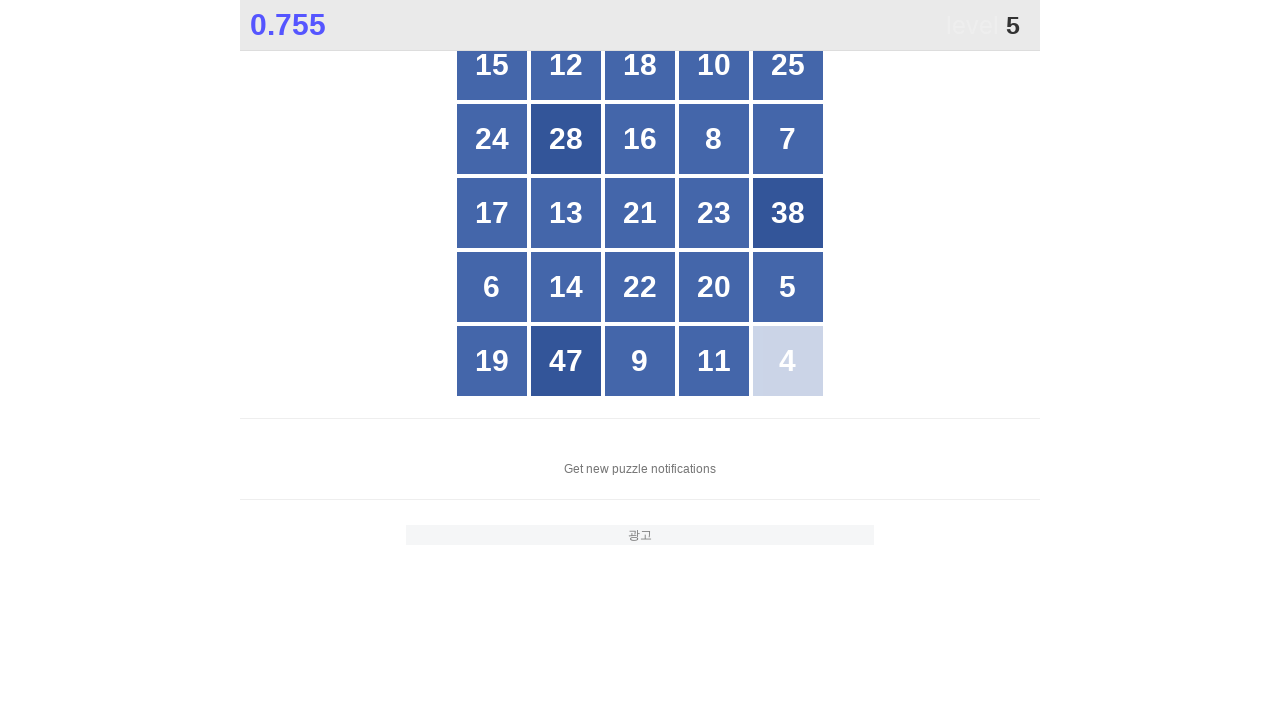

Clicked number 5 at (788, 287) on //div[@id="grid"]//div[text()="5"]
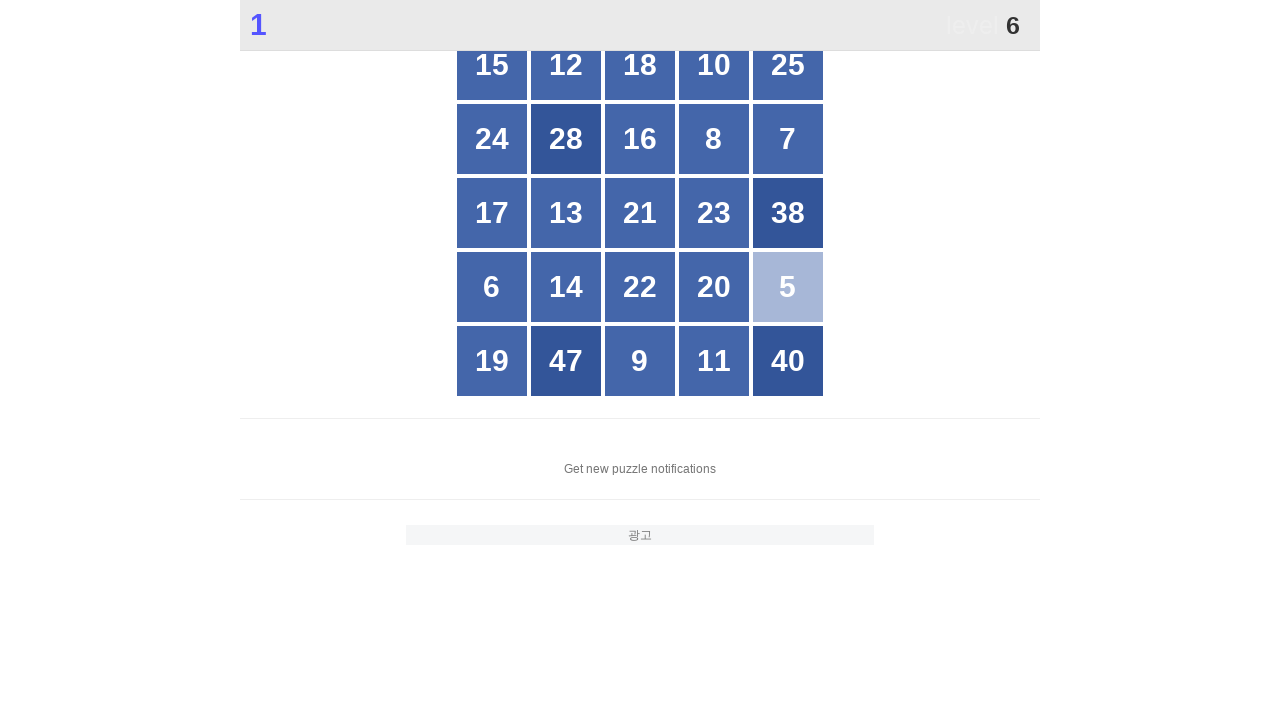

Clicked number 6 at (492, 287) on //div[@id="grid"]//div[text()="6"]
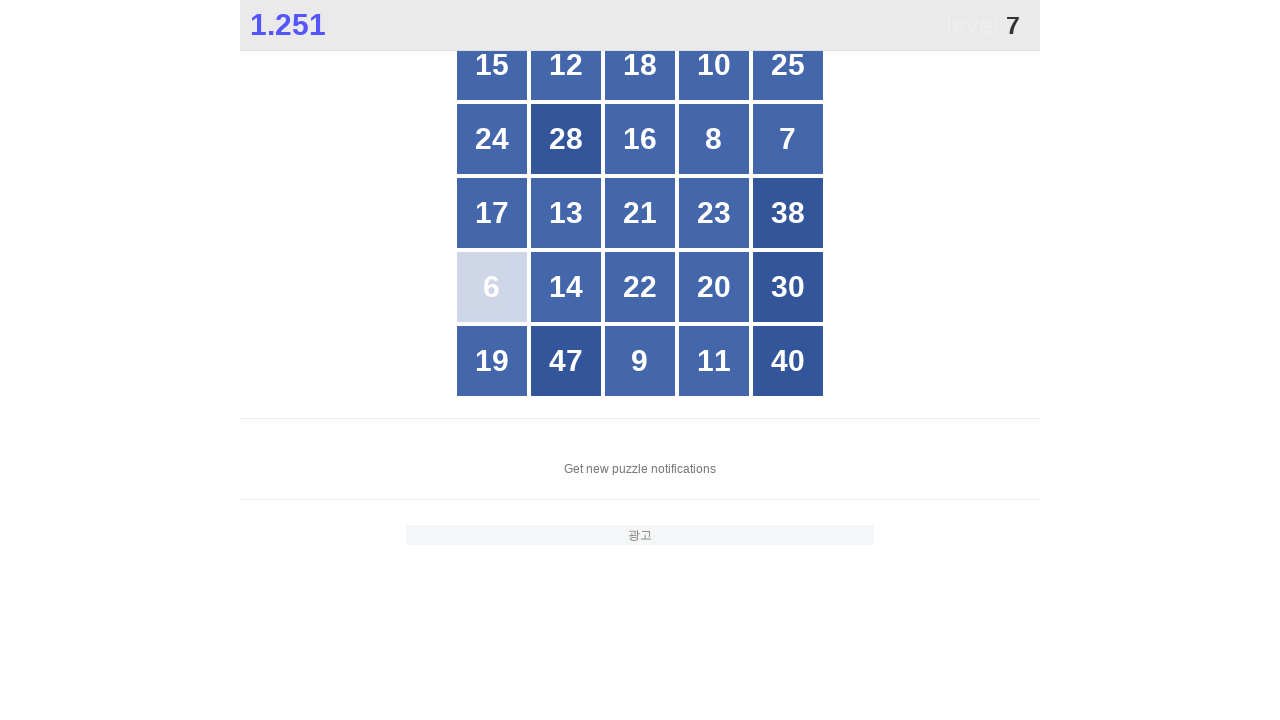

Clicked number 7 at (788, 139) on //div[@id="grid"]//div[text()="7"]
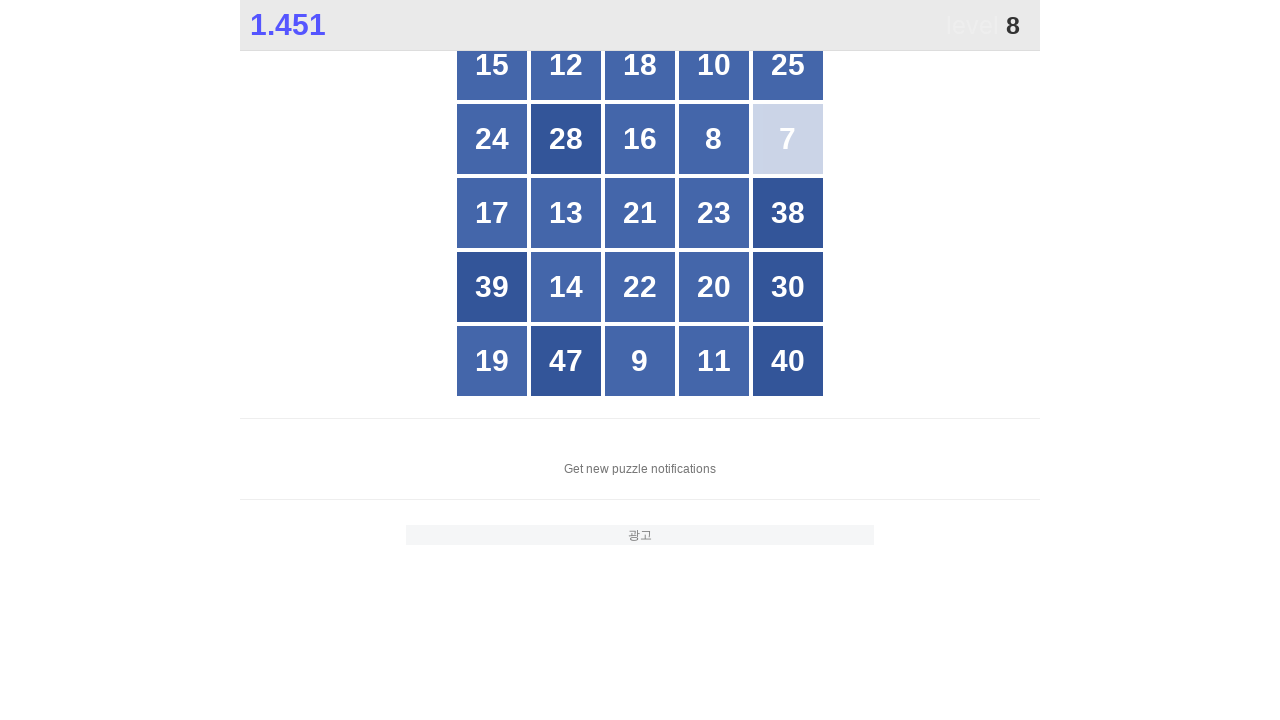

Clicked number 8 at (714, 139) on //div[@id="grid"]//div[text()="8"]
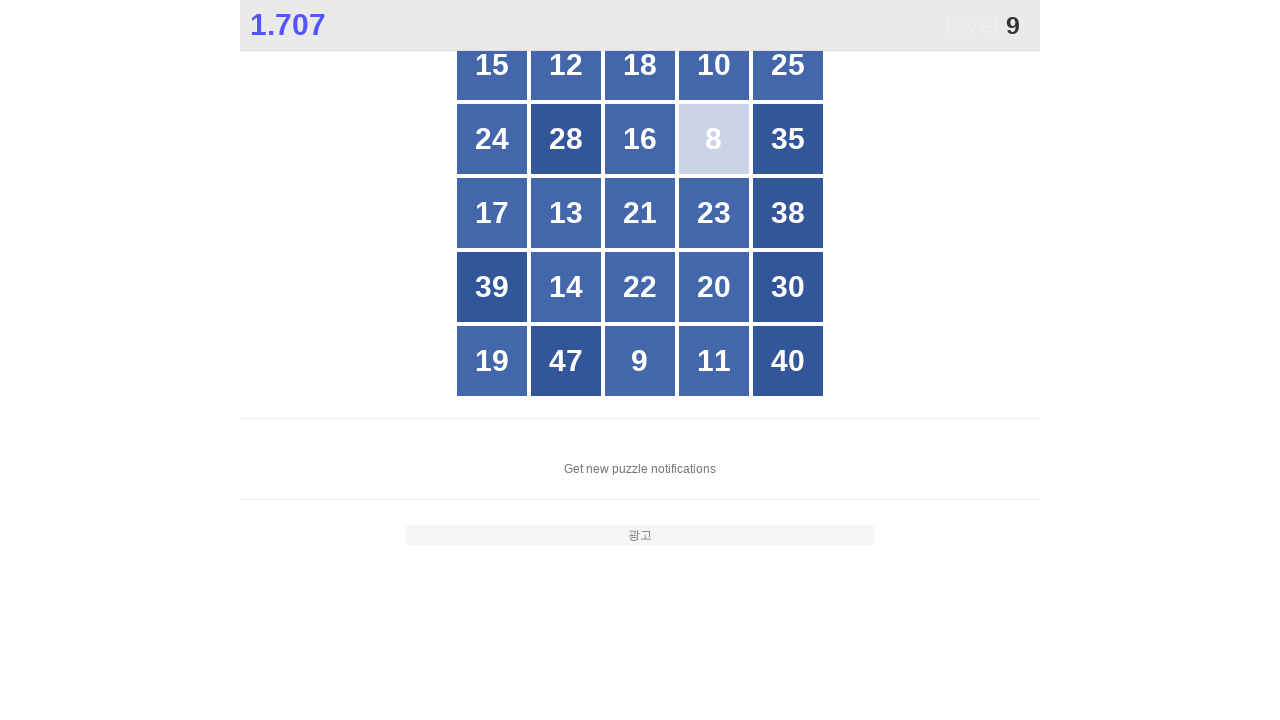

Clicked number 9 at (640, 361) on //div[@id="grid"]//div[text()="9"]
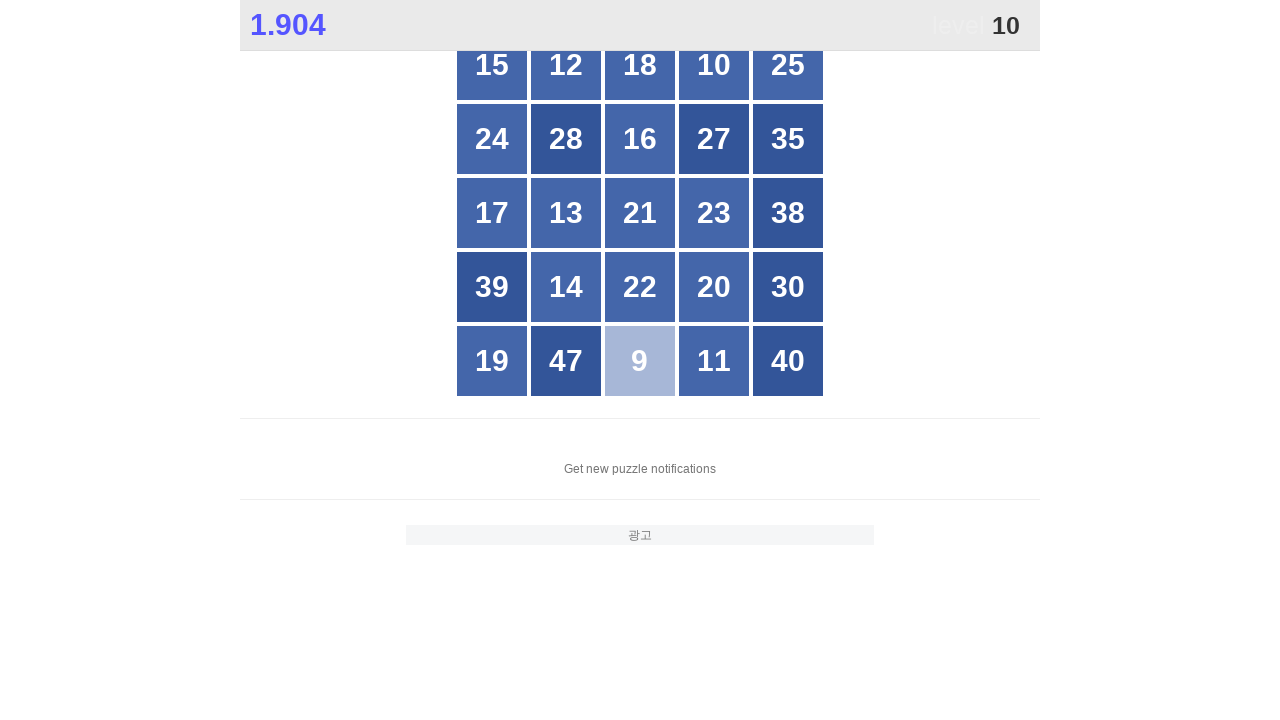

Clicked number 10 at (714, 65) on //div[@id="grid"]//div[text()="10"]
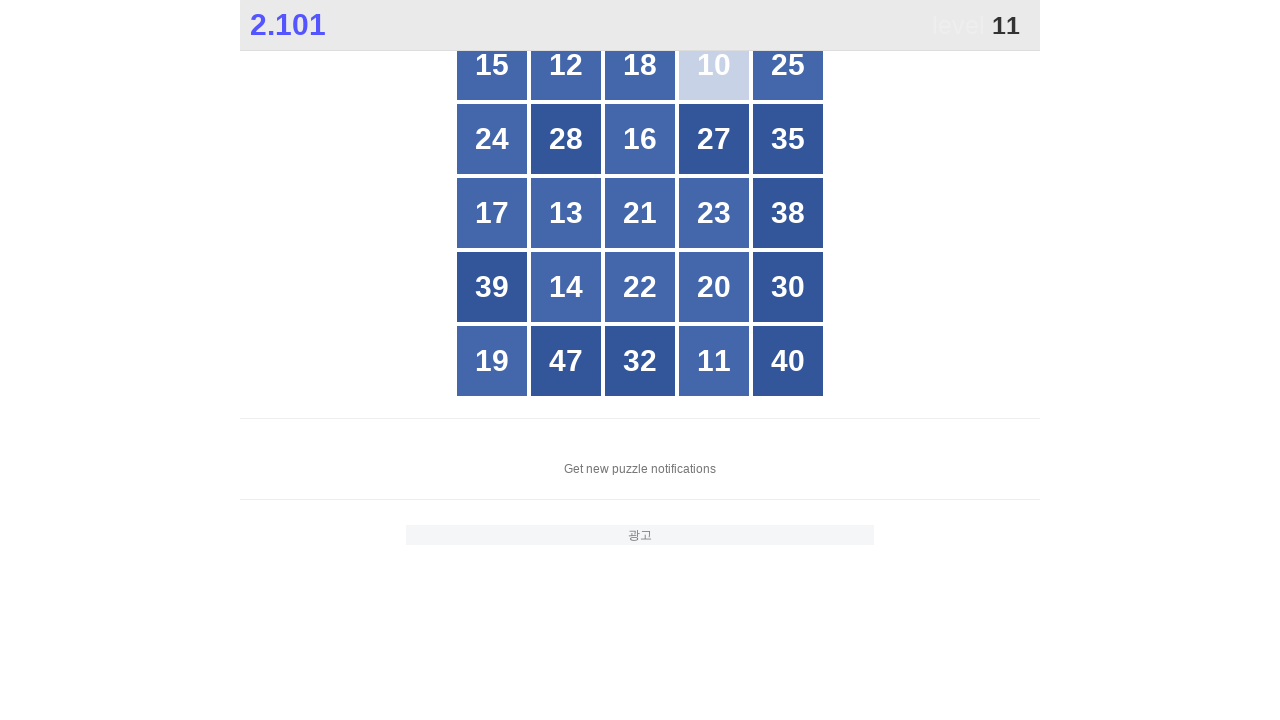

Clicked number 11 at (714, 361) on //div[@id="grid"]//div[text()="11"]
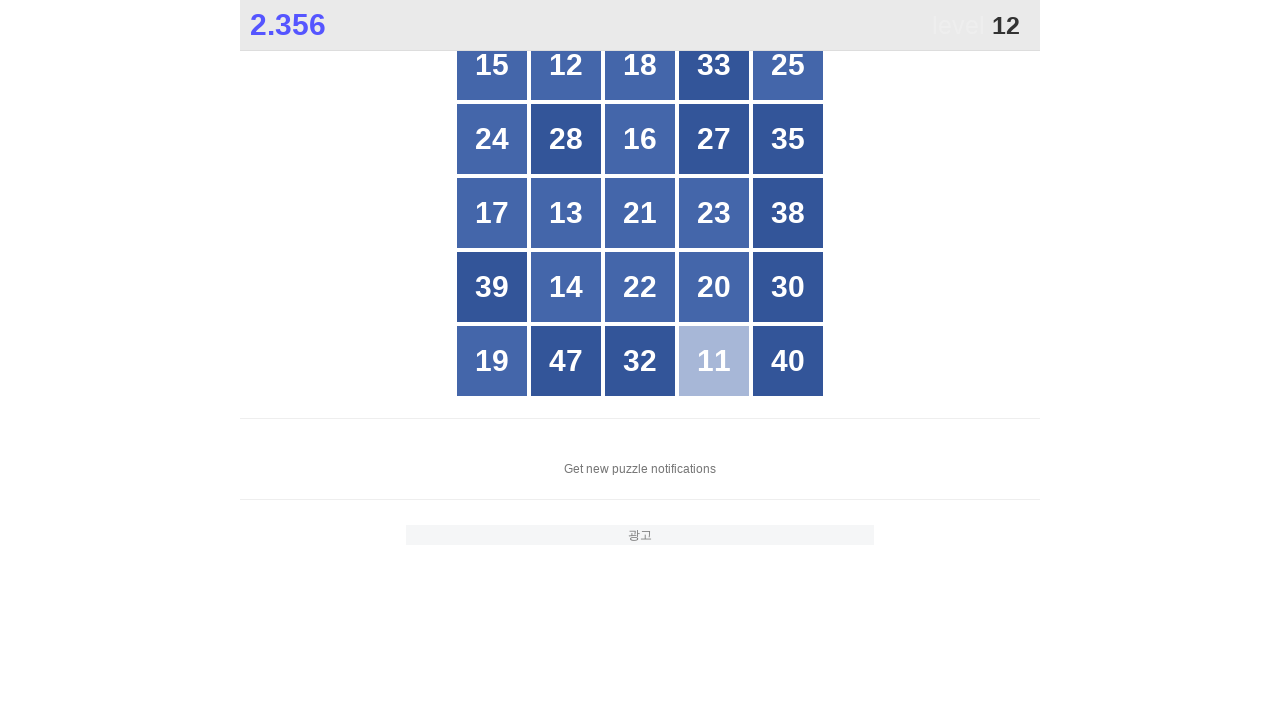

Clicked number 12 at (566, 65) on //div[@id="grid"]//div[text()="12"]
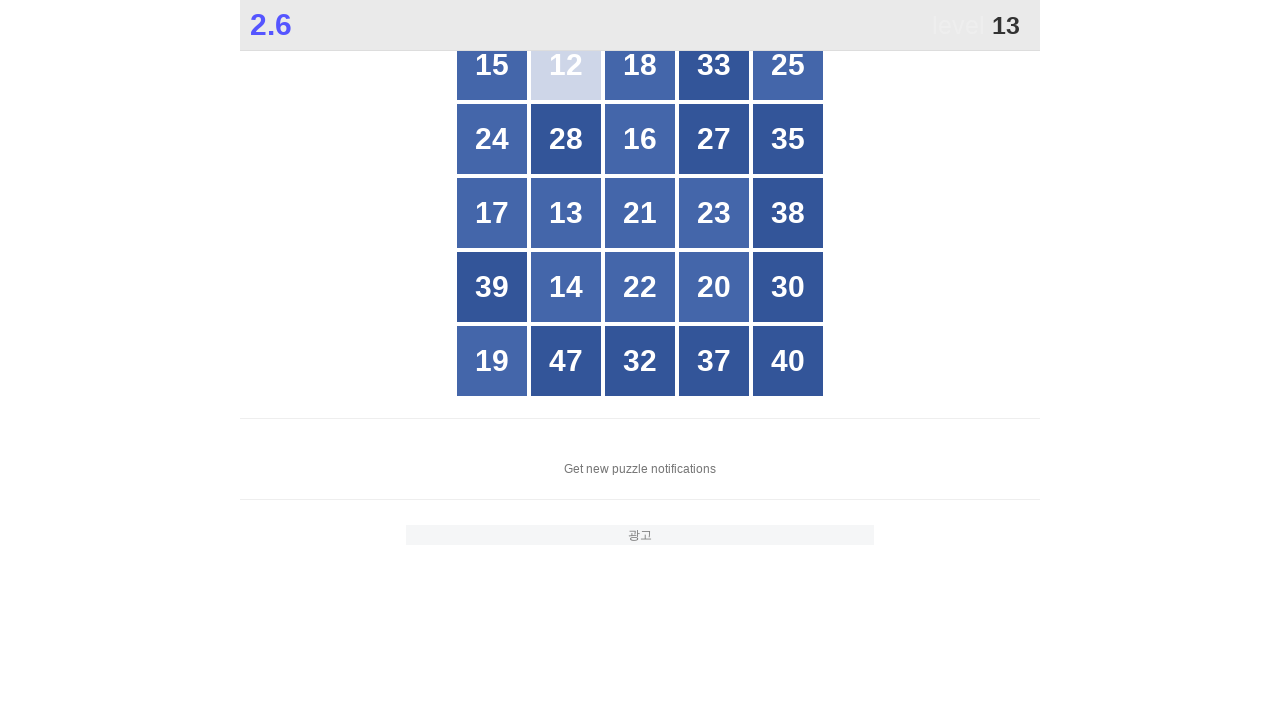

Clicked number 13 at (566, 213) on //div[@id="grid"]//div[text()="13"]
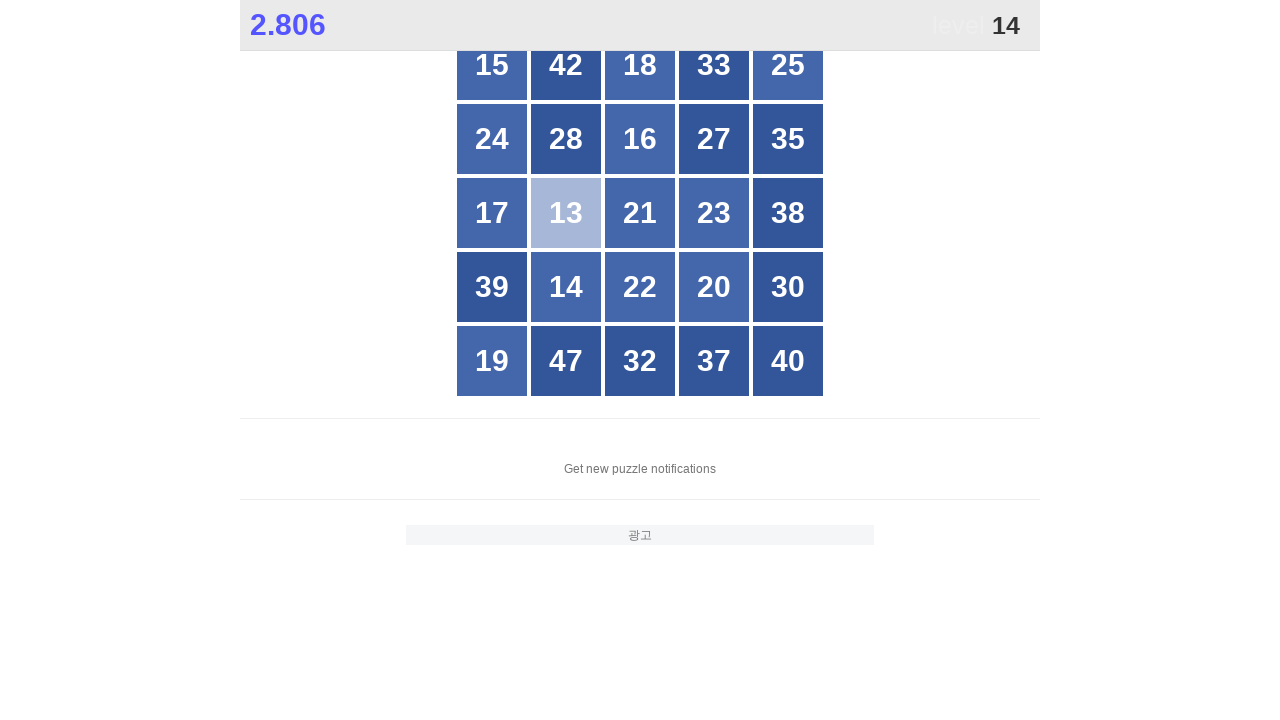

Clicked number 14 at (566, 287) on //div[@id="grid"]//div[text()="14"]
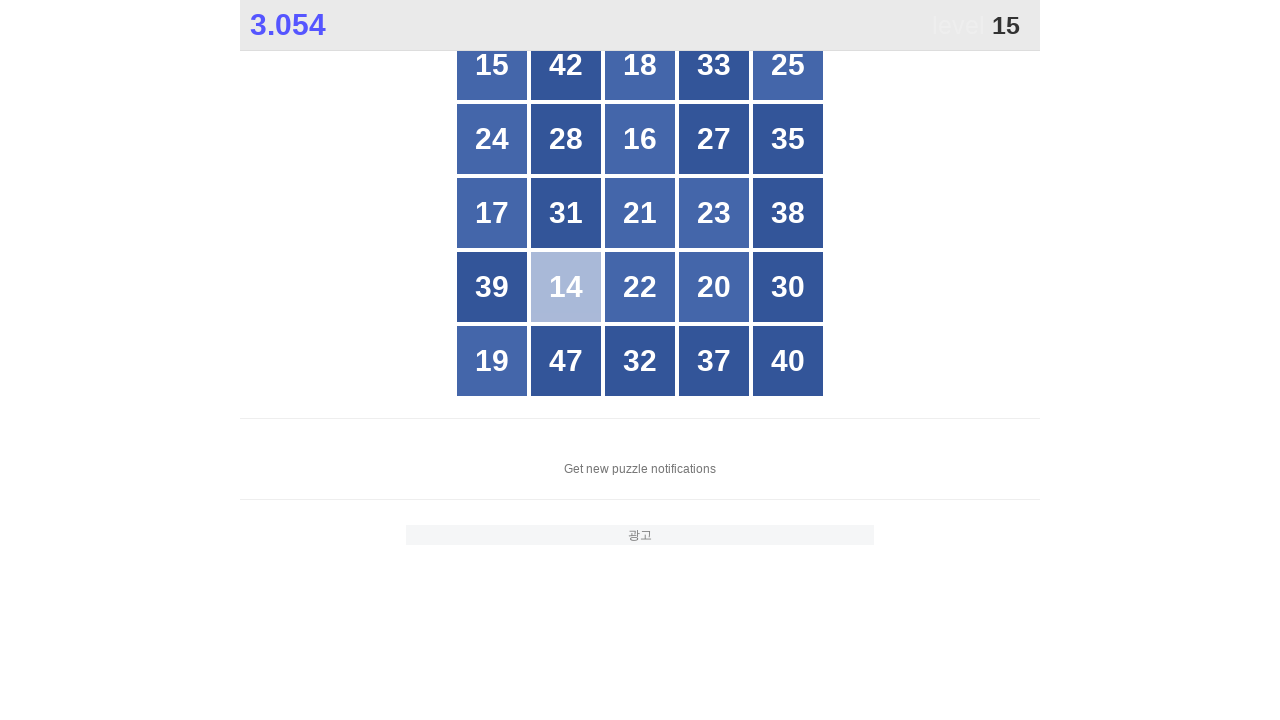

Clicked number 15 at (492, 65) on //div[@id="grid"]//div[text()="15"]
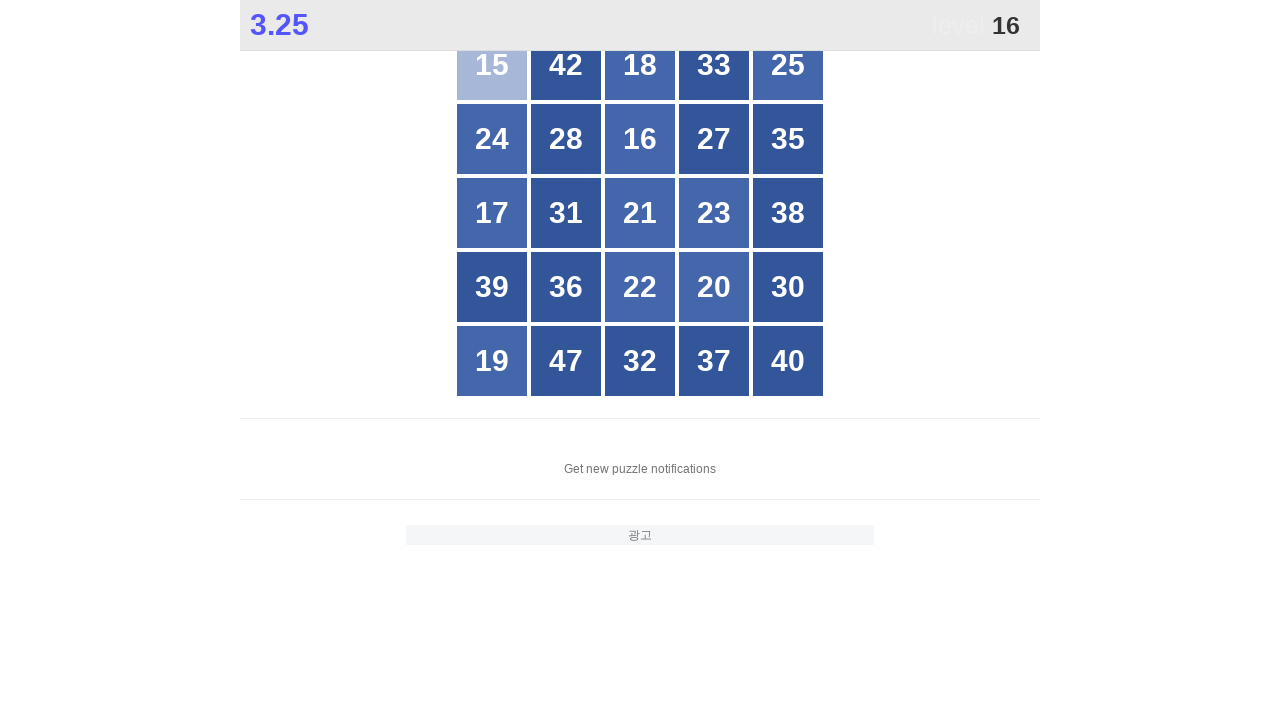

Clicked number 16 at (640, 139) on //div[@id="grid"]//div[text()="16"]
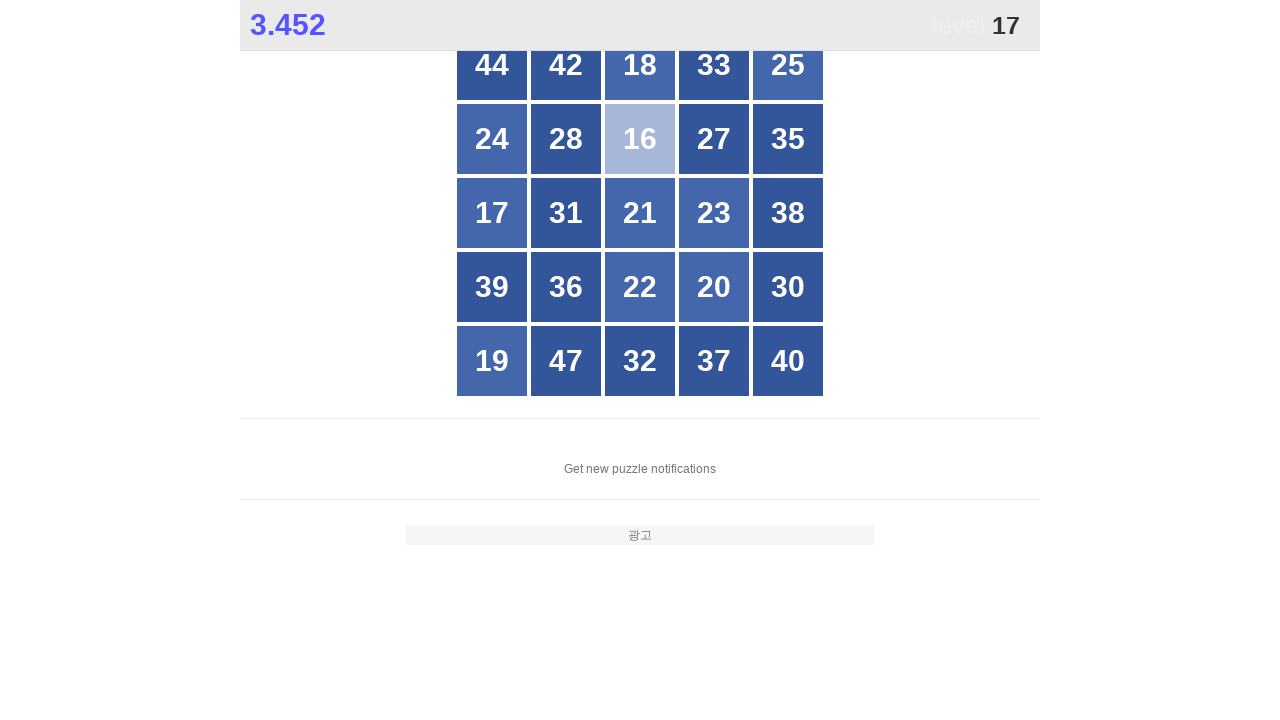

Clicked number 17 at (492, 213) on //div[@id="grid"]//div[text()="17"]
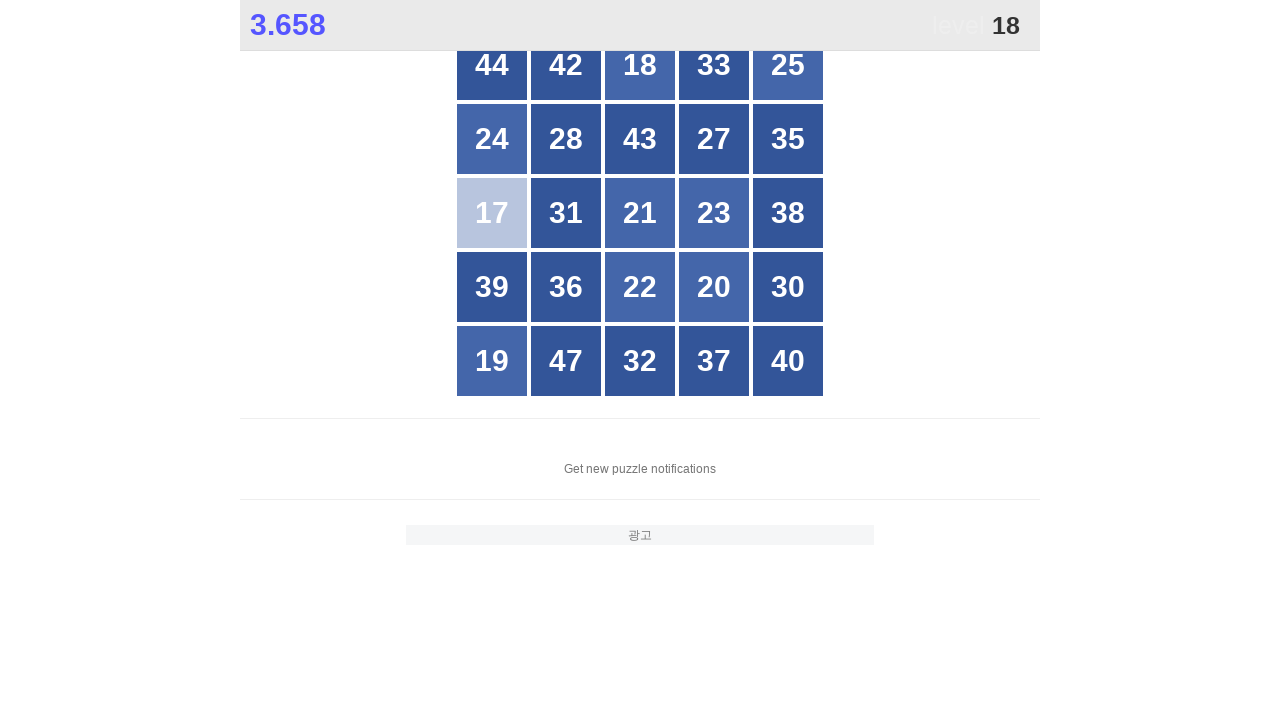

Clicked number 18 at (640, 65) on //div[@id="grid"]//div[text()="18"]
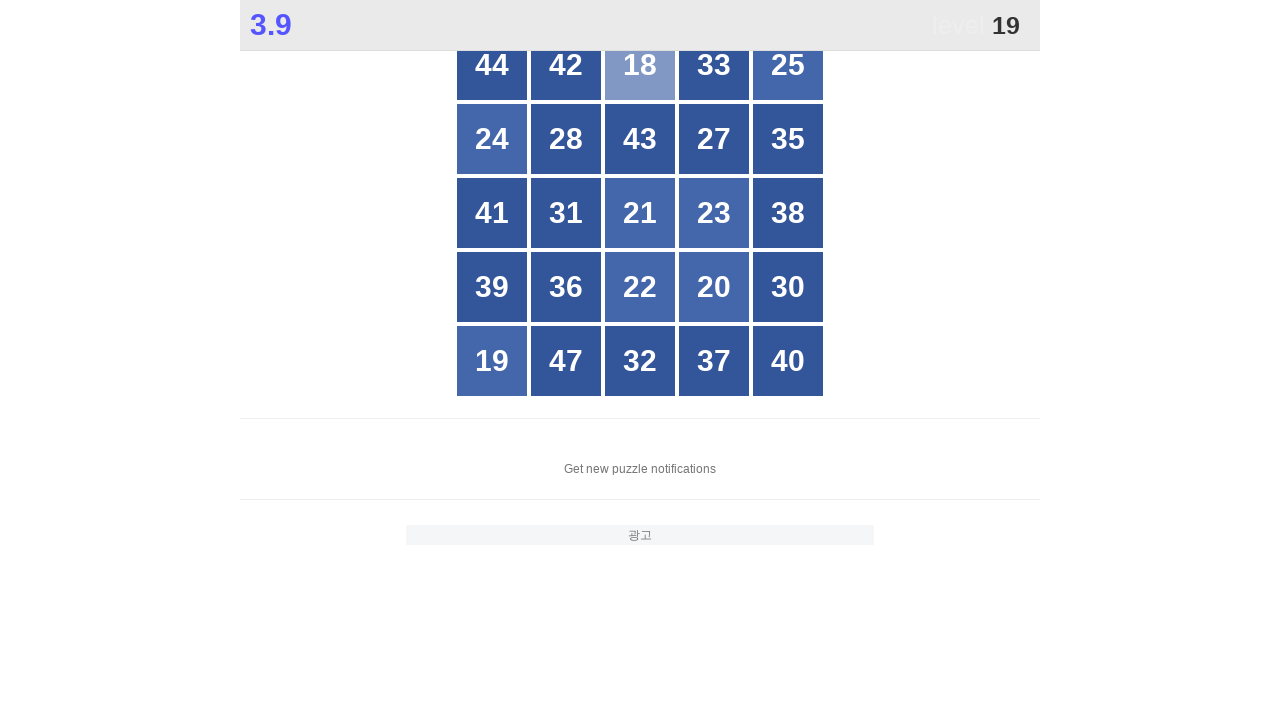

Clicked number 19 at (492, 361) on //div[@id="grid"]//div[text()="19"]
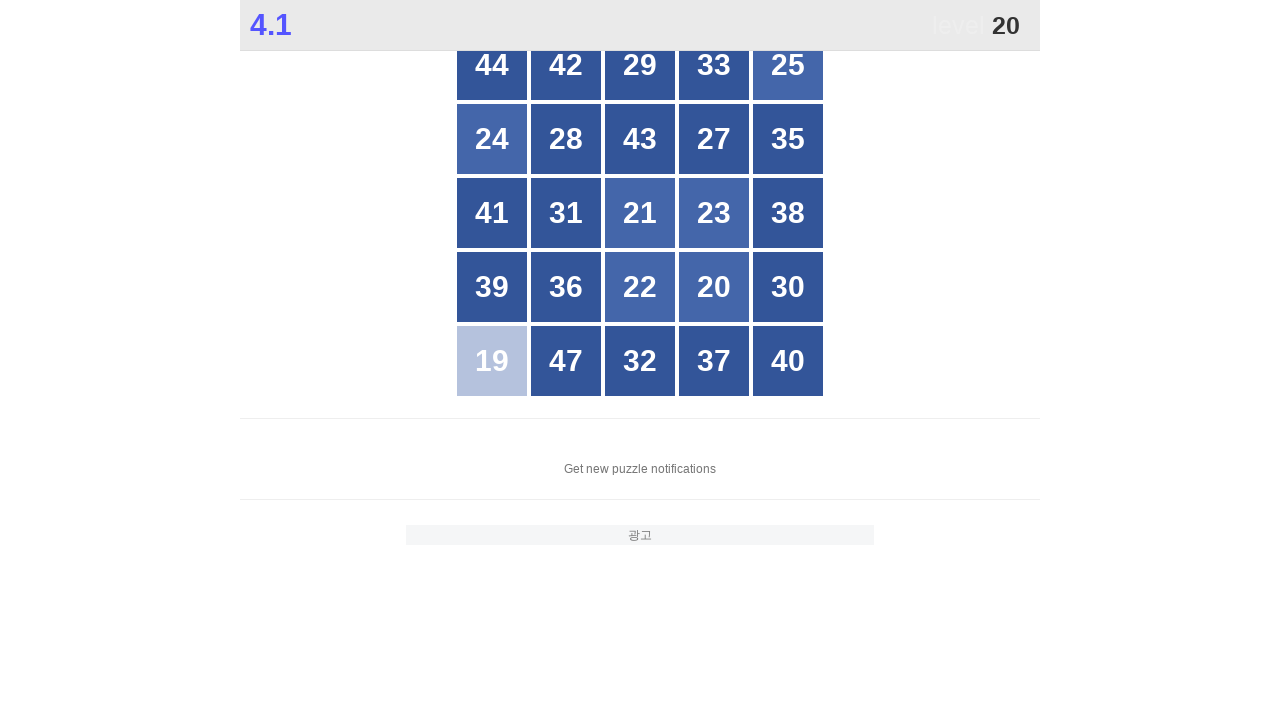

Clicked number 20 at (714, 287) on //div[@id="grid"]//div[text()="20"]
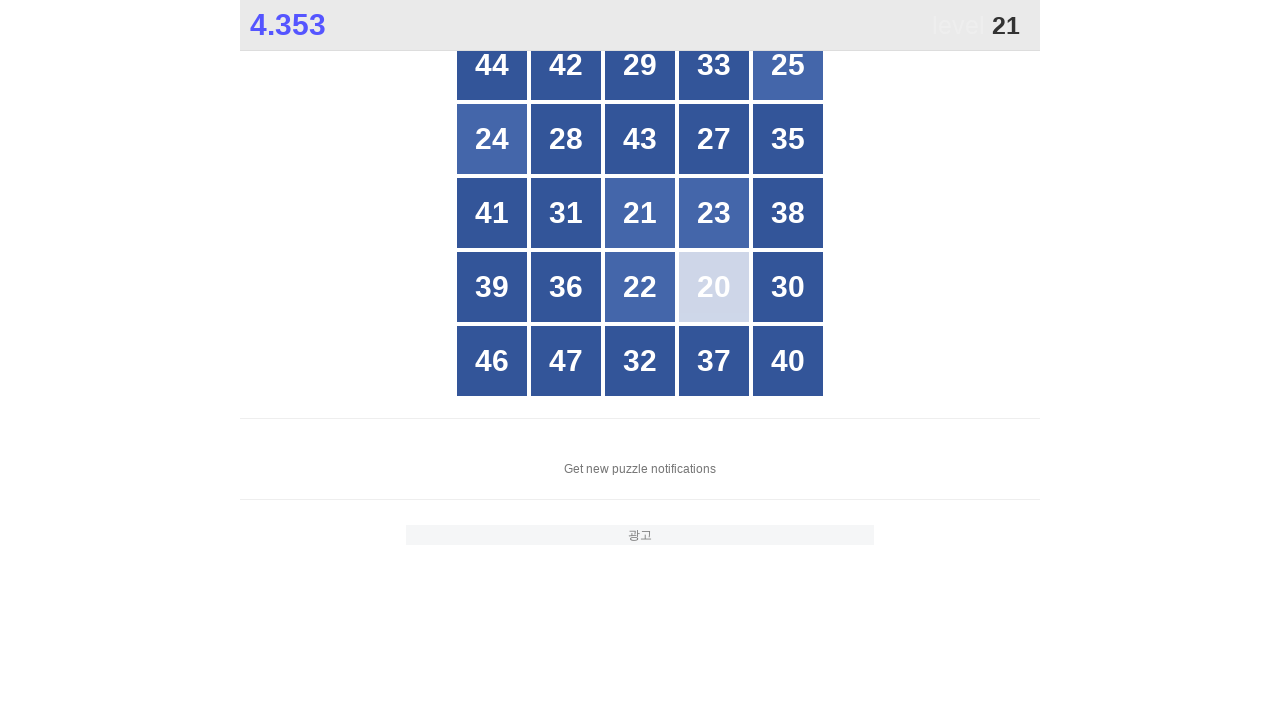

Clicked number 21 at (640, 213) on //div[@id="grid"]//div[text()="21"]
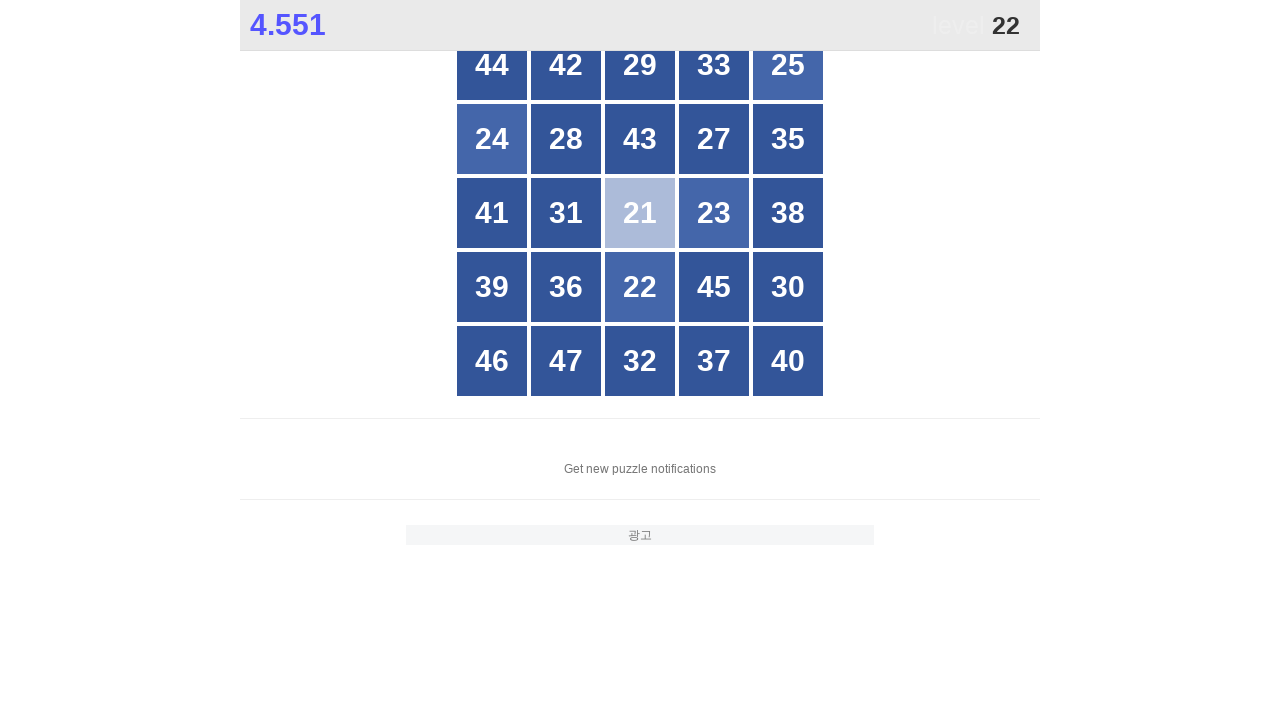

Clicked number 22 at (640, 287) on //div[@id="grid"]//div[text()="22"]
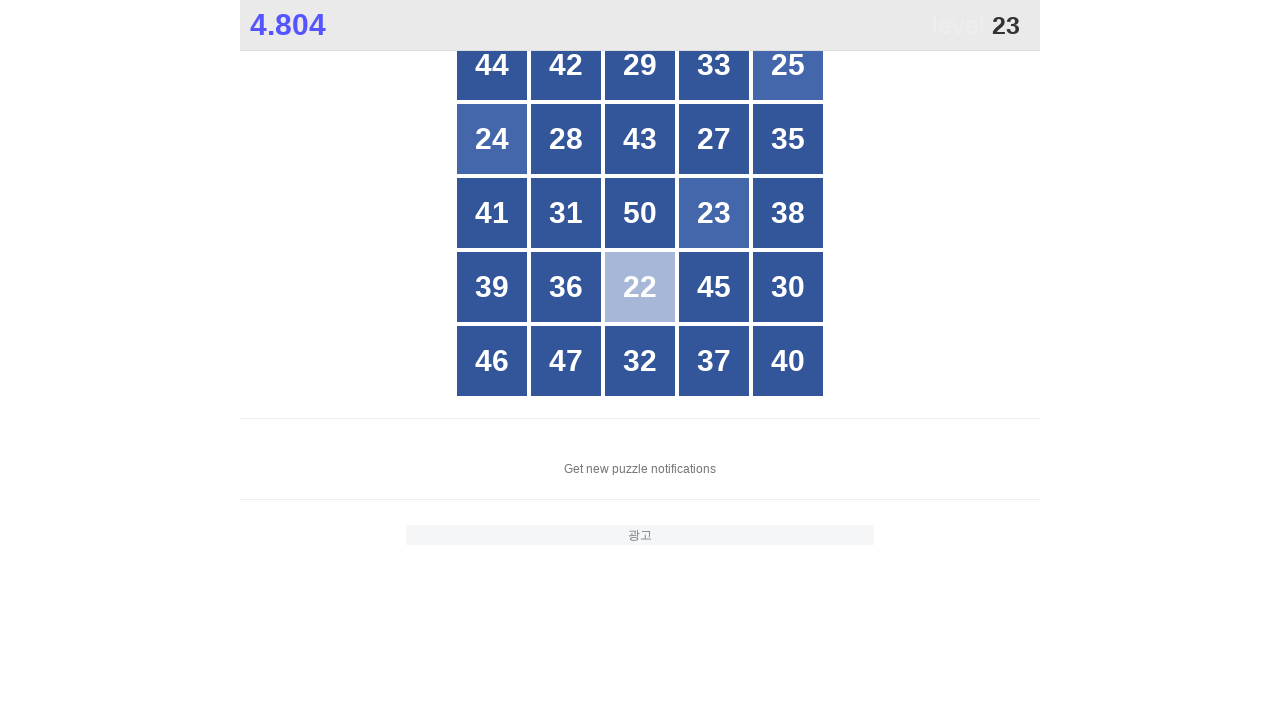

Clicked number 23 at (714, 213) on //div[@id="grid"]//div[text()="23"]
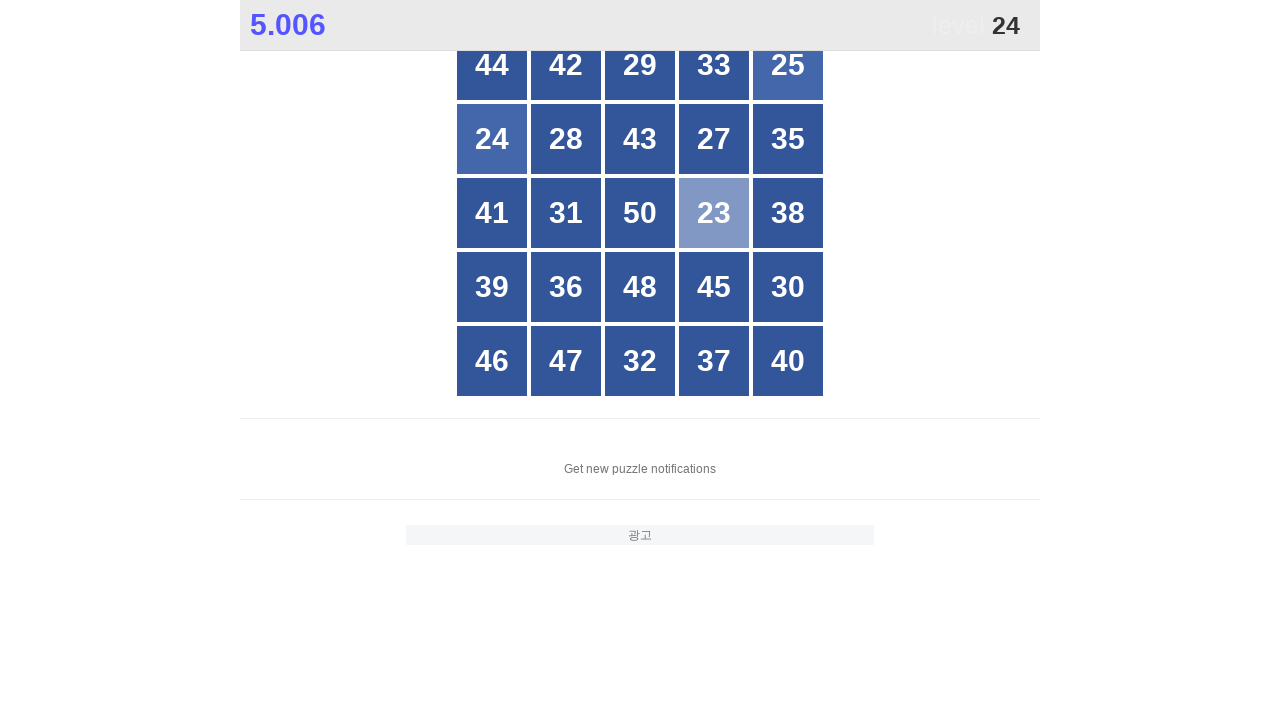

Clicked number 24 at (492, 139) on //div[@id="grid"]//div[text()="24"]
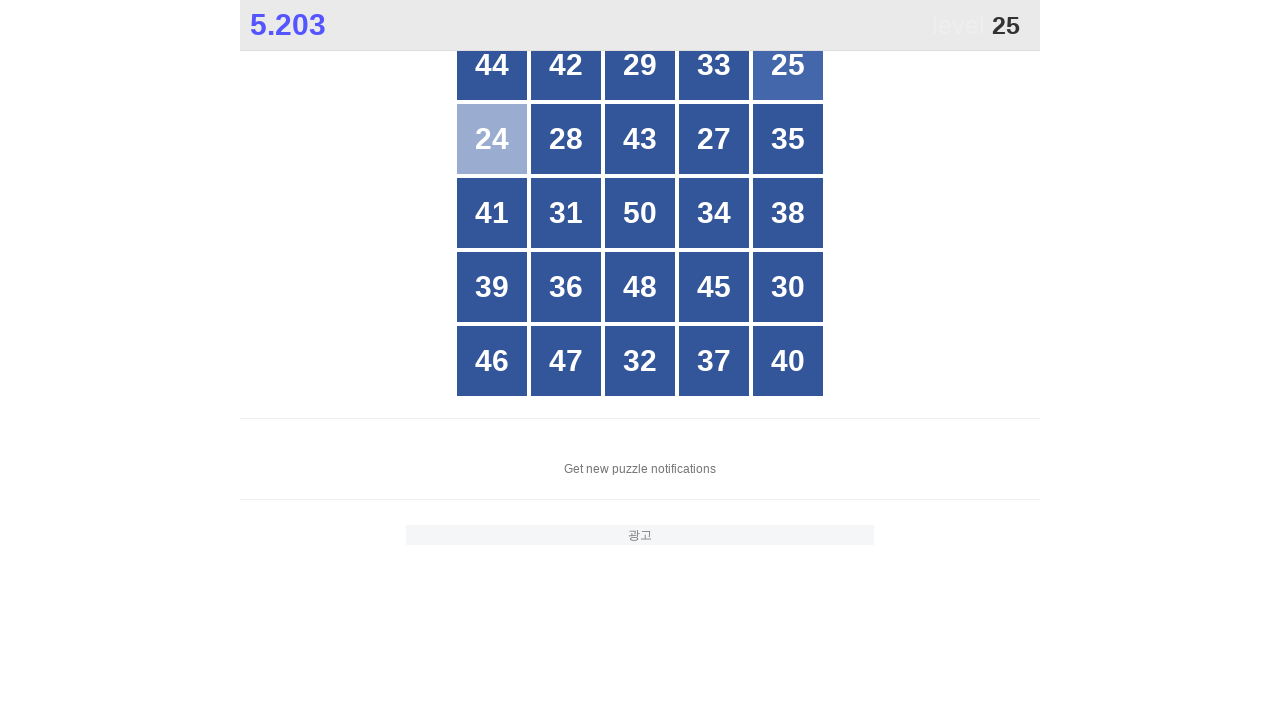

Clicked number 25 at (788, 65) on //div[@id="grid"]//div[text()="25"]
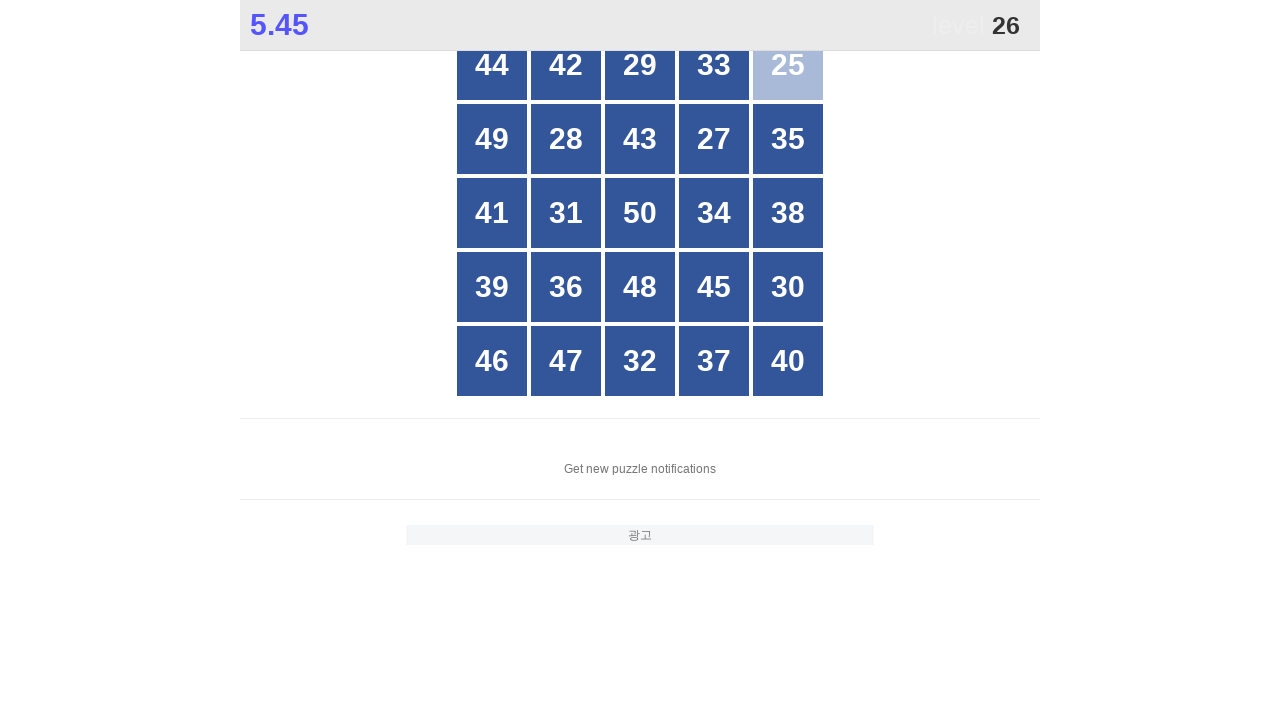

Clicked number 26 at (788, 65) on //div[@id="grid"]//div[text()="26"]
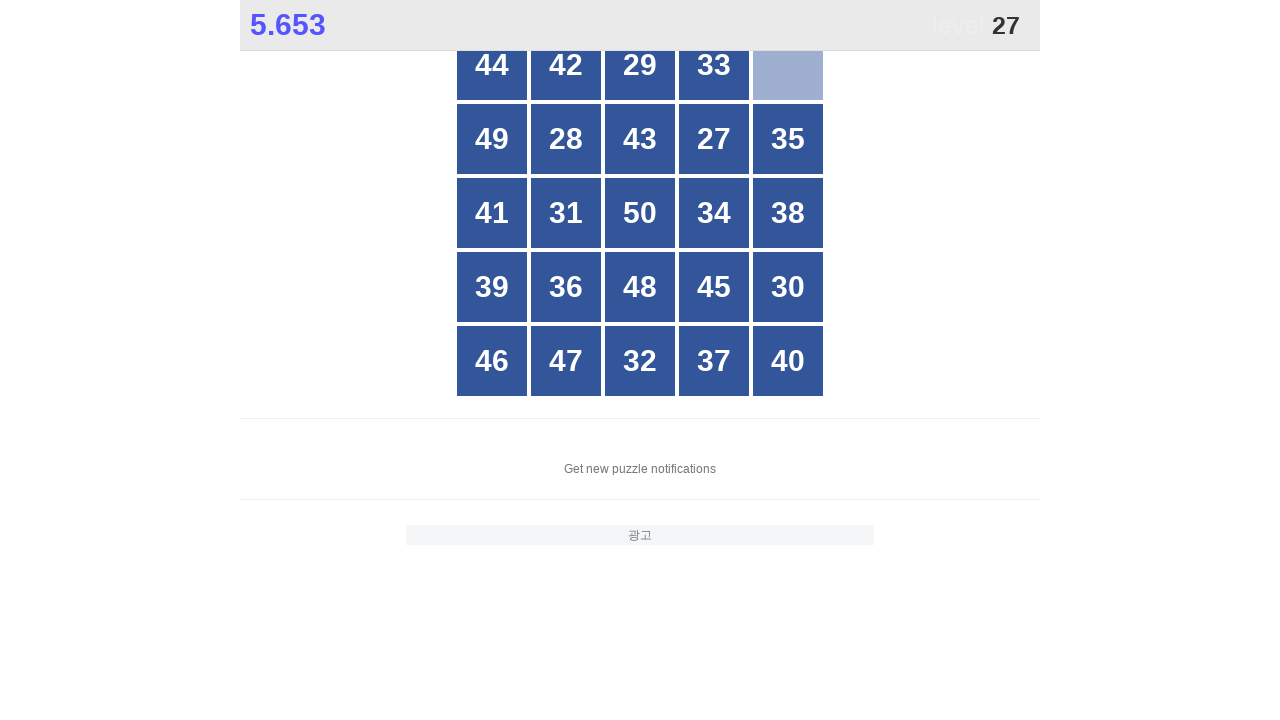

Clicked number 27 at (714, 139) on //div[@id="grid"]//div[text()="27"]
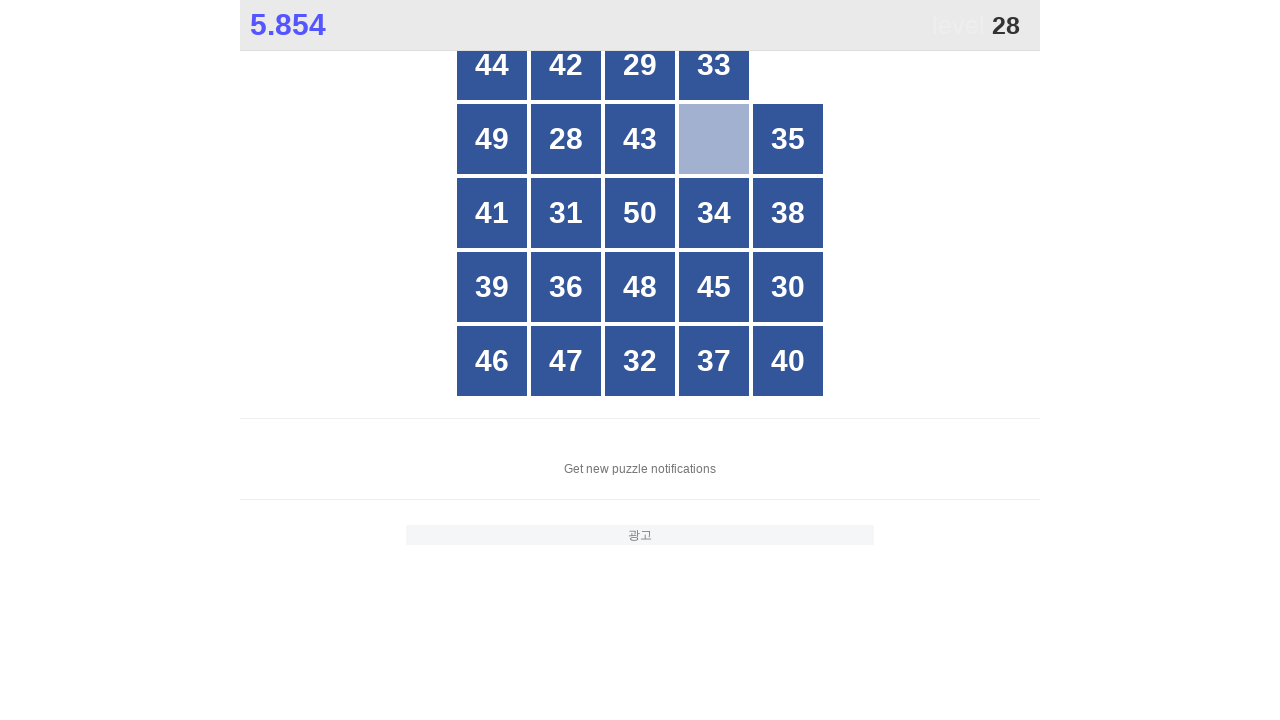

Clicked number 28 at (566, 139) on //div[@id="grid"]//div[text()="28"]
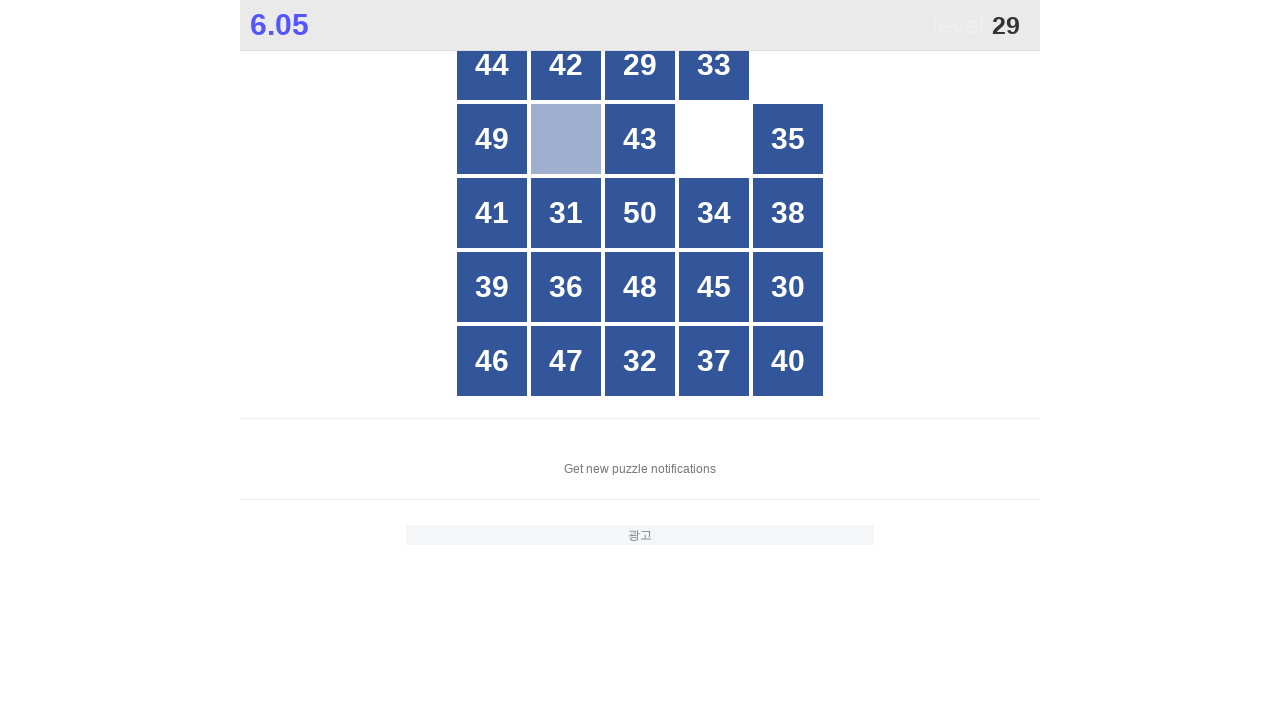

Clicked number 29 at (640, 65) on //div[@id="grid"]//div[text()="29"]
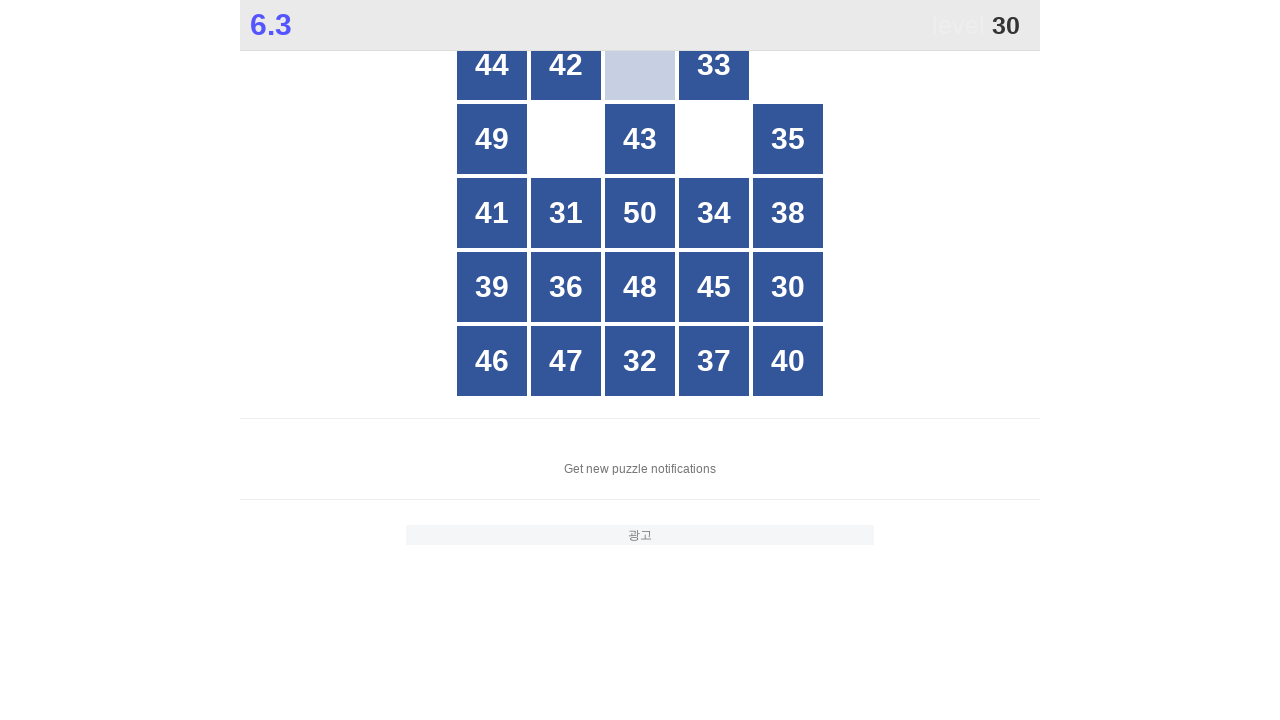

Clicked number 30 at (788, 287) on //div[@id="grid"]//div[text()="30"]
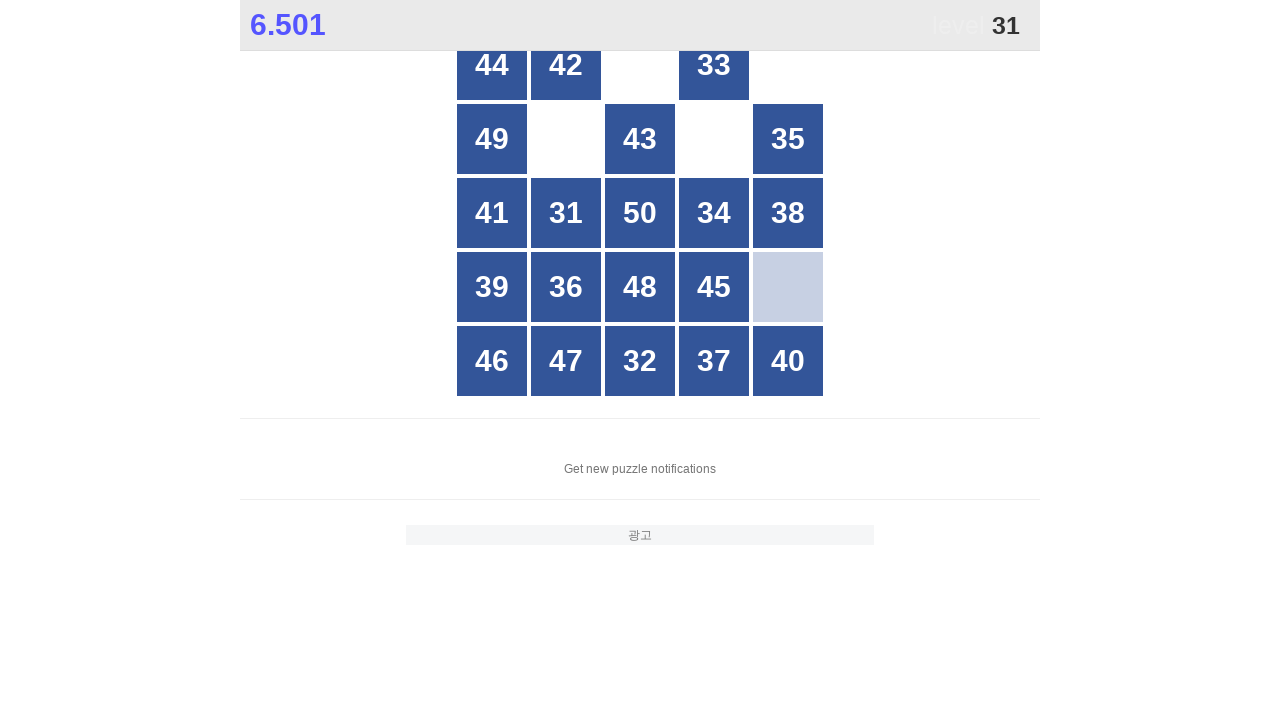

Clicked number 31 at (566, 213) on //div[@id="grid"]//div[text()="31"]
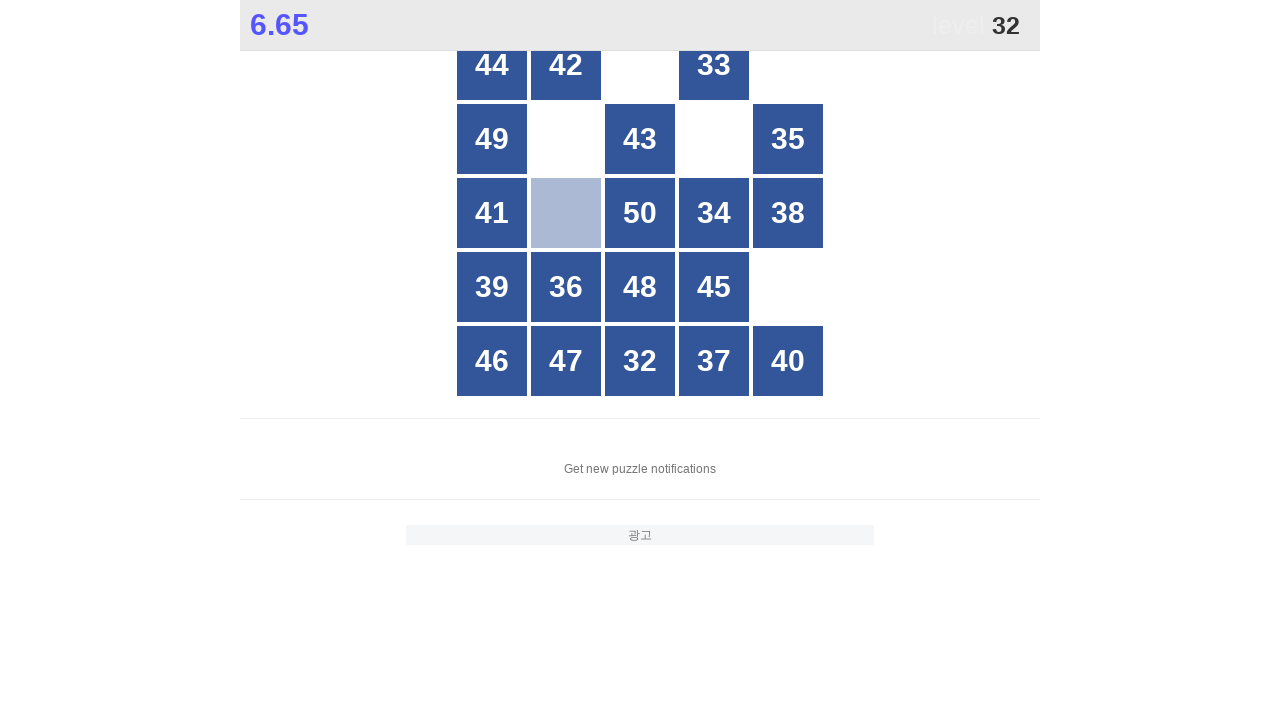

Clicked number 32 at (640, 361) on //div[@id="grid"]//div[text()="32"]
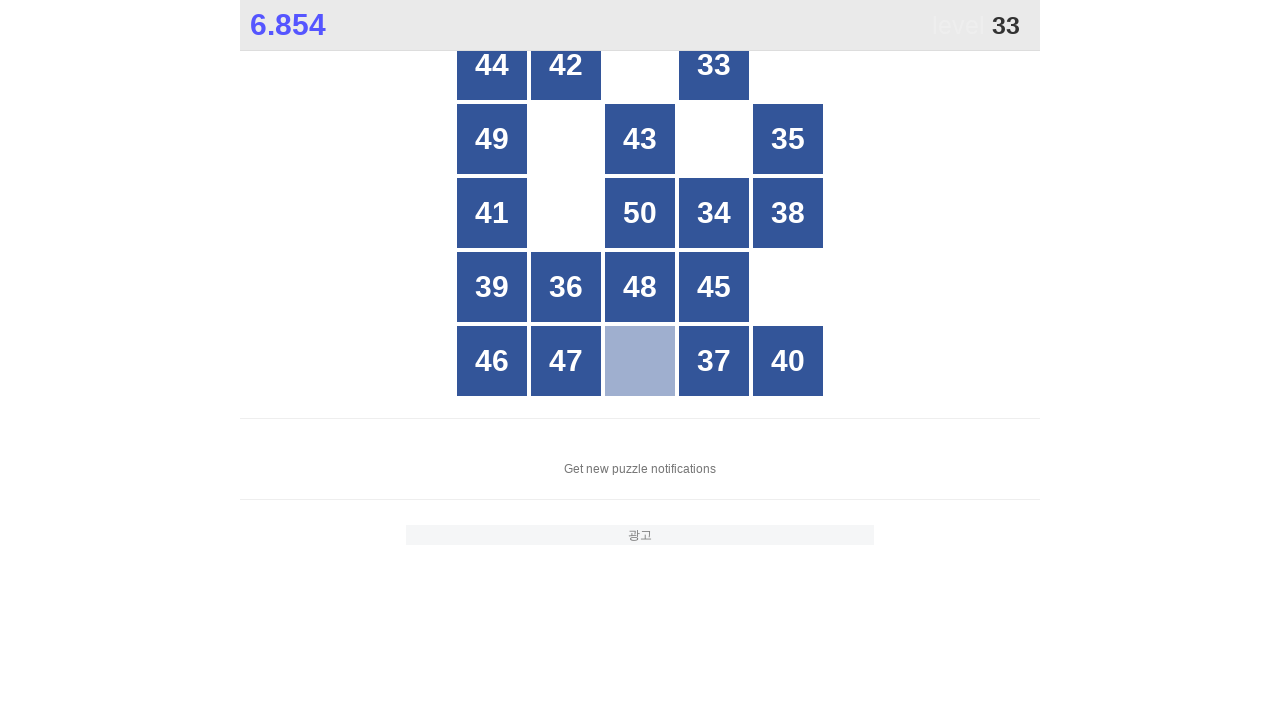

Clicked number 33 at (714, 65) on //div[@id="grid"]//div[text()="33"]
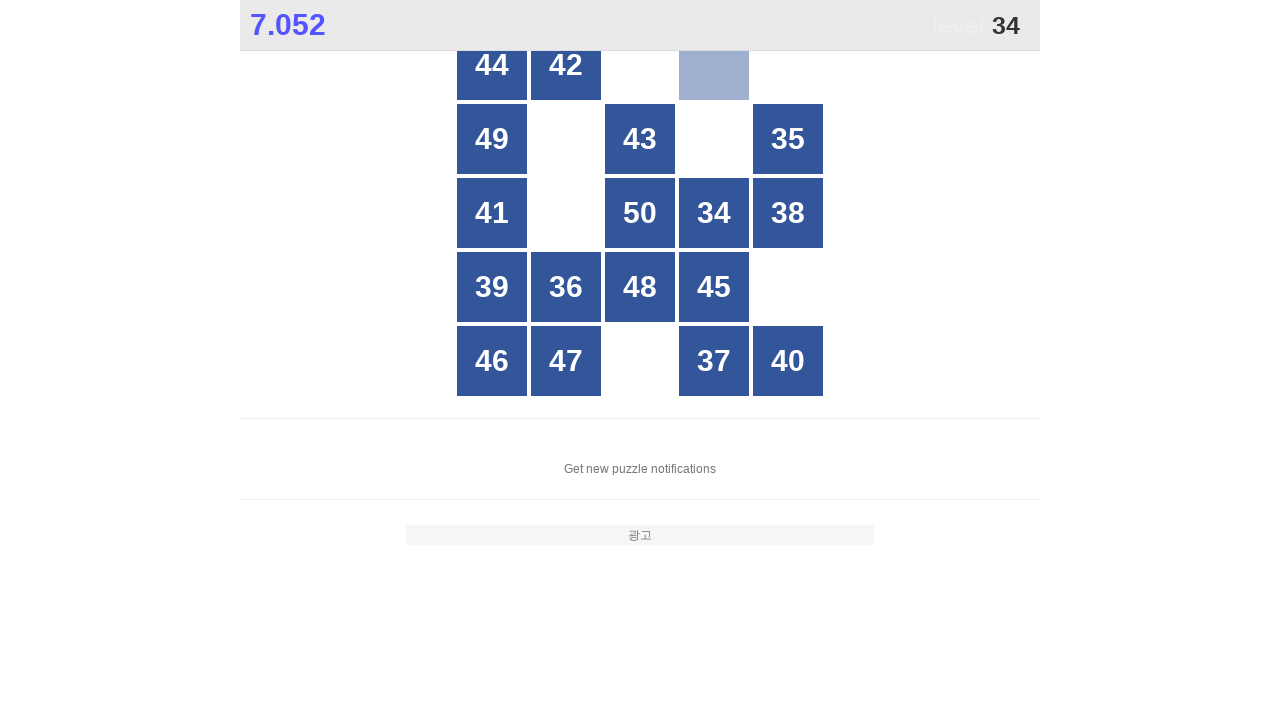

Clicked number 34 at (714, 213) on //div[@id="grid"]//div[text()="34"]
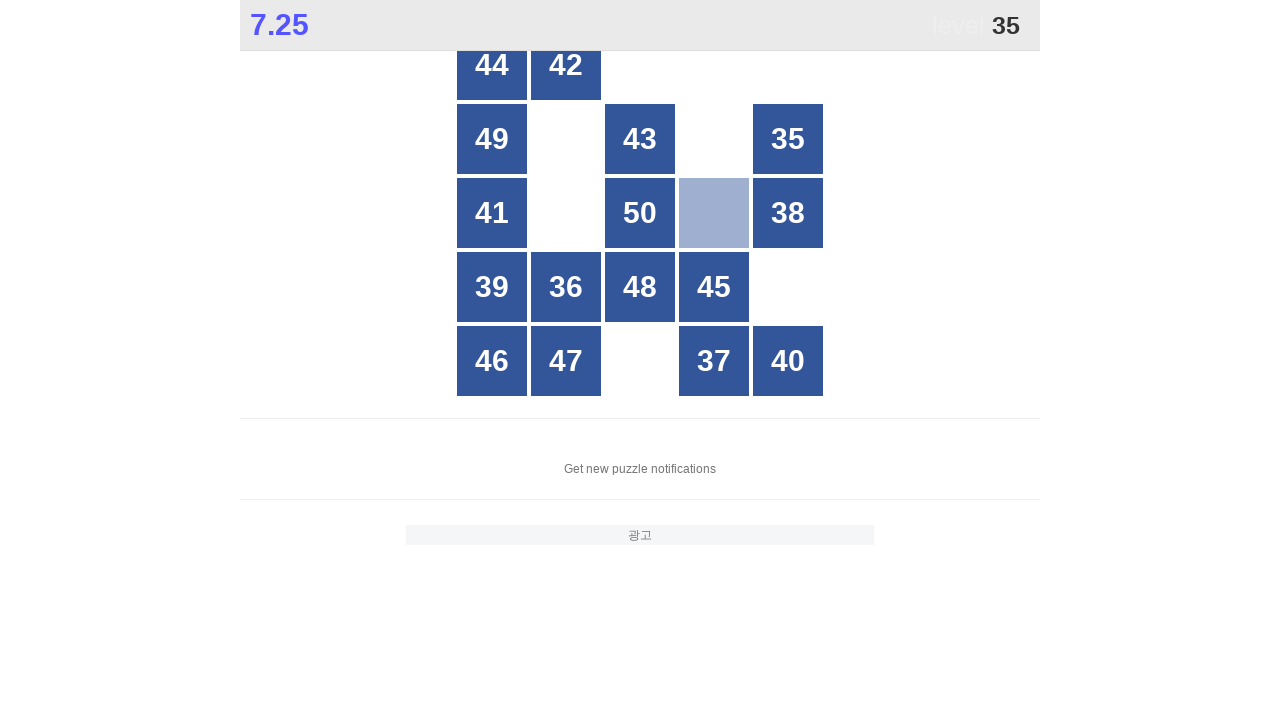

Clicked number 35 at (788, 139) on //div[@id="grid"]//div[text()="35"]
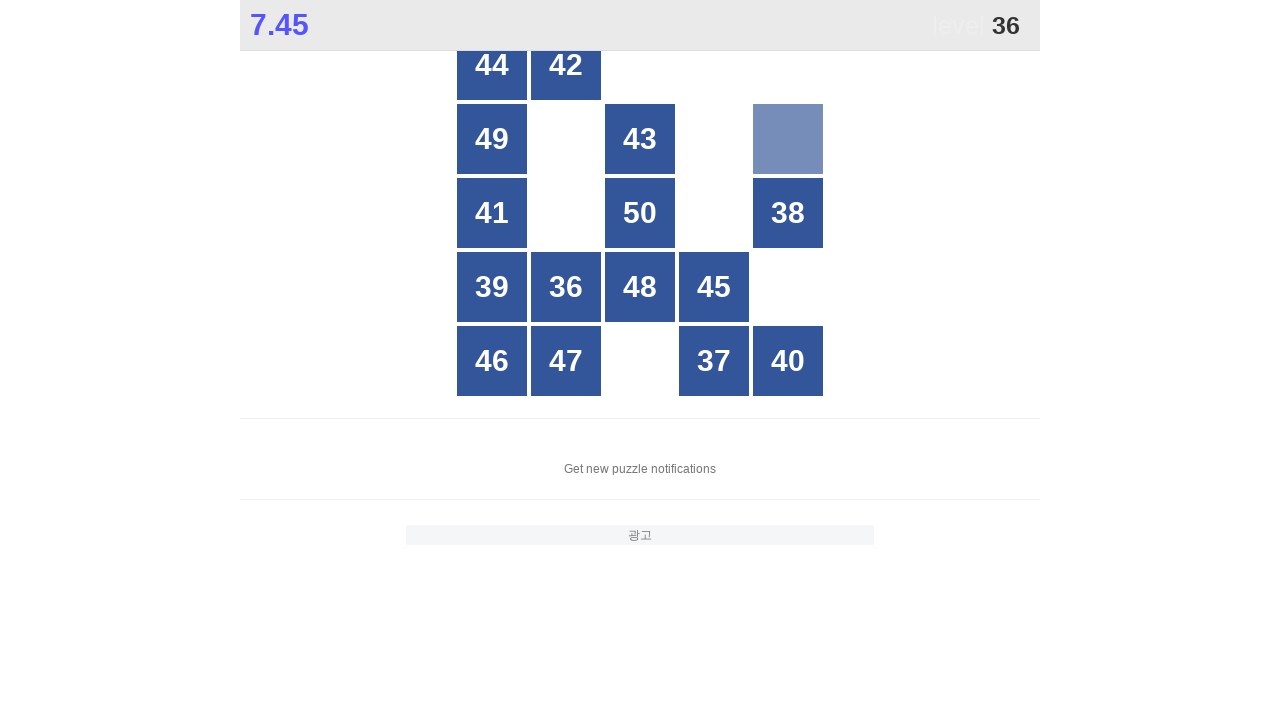

Clicked number 36 at (566, 287) on //div[@id="grid"]//div[text()="36"]
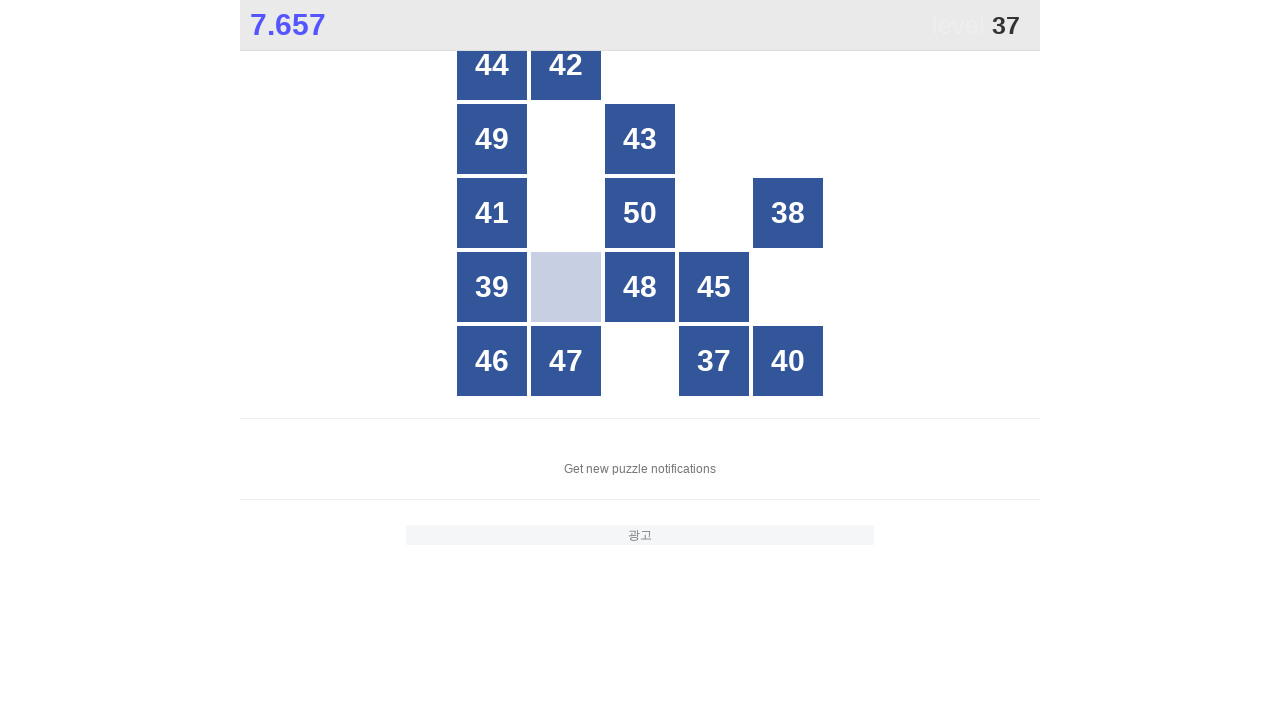

Clicked number 37 at (714, 361) on //div[@id="grid"]//div[text()="37"]
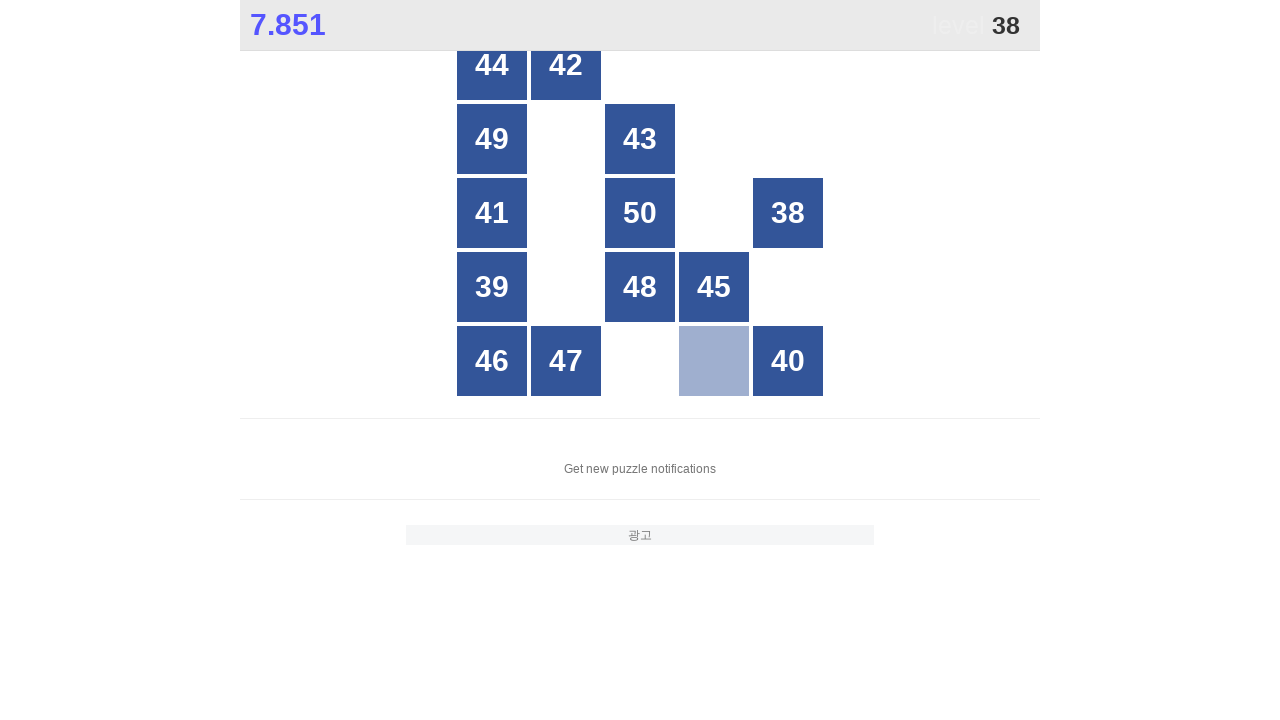

Clicked number 38 at (788, 213) on //div[@id="grid"]//div[text()="38"]
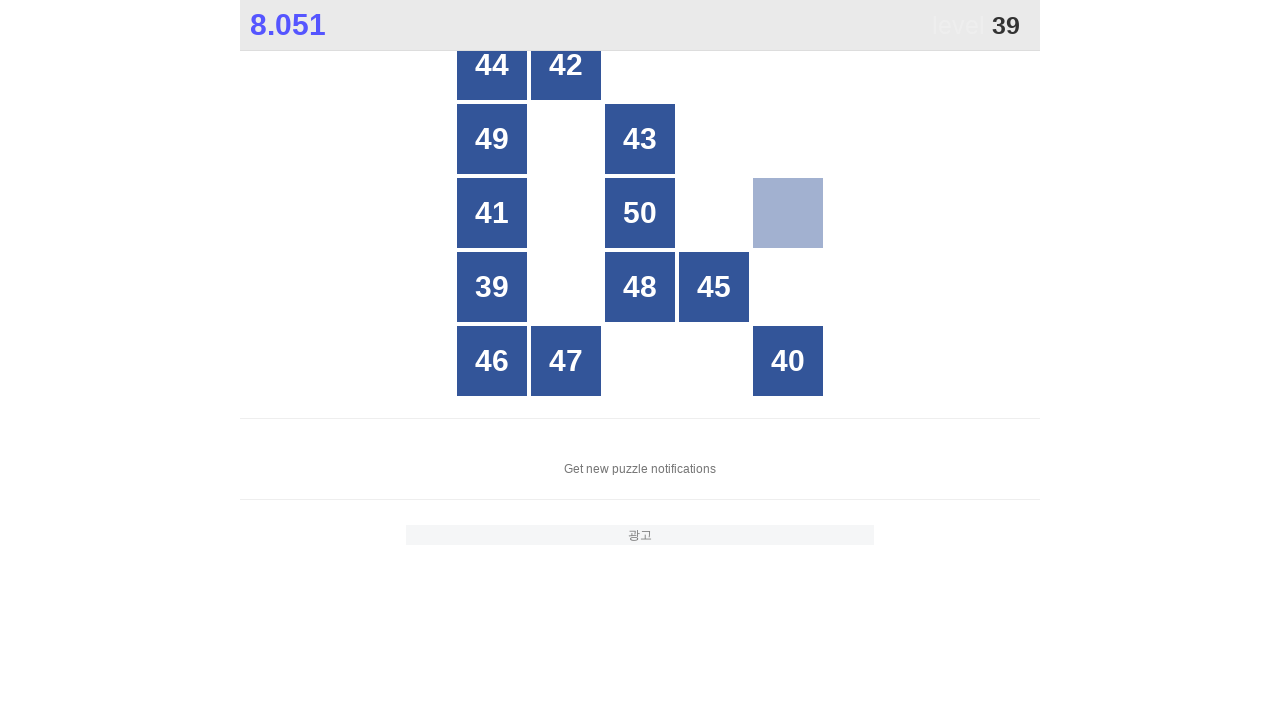

Clicked number 39 at (492, 287) on //div[@id="grid"]//div[text()="39"]
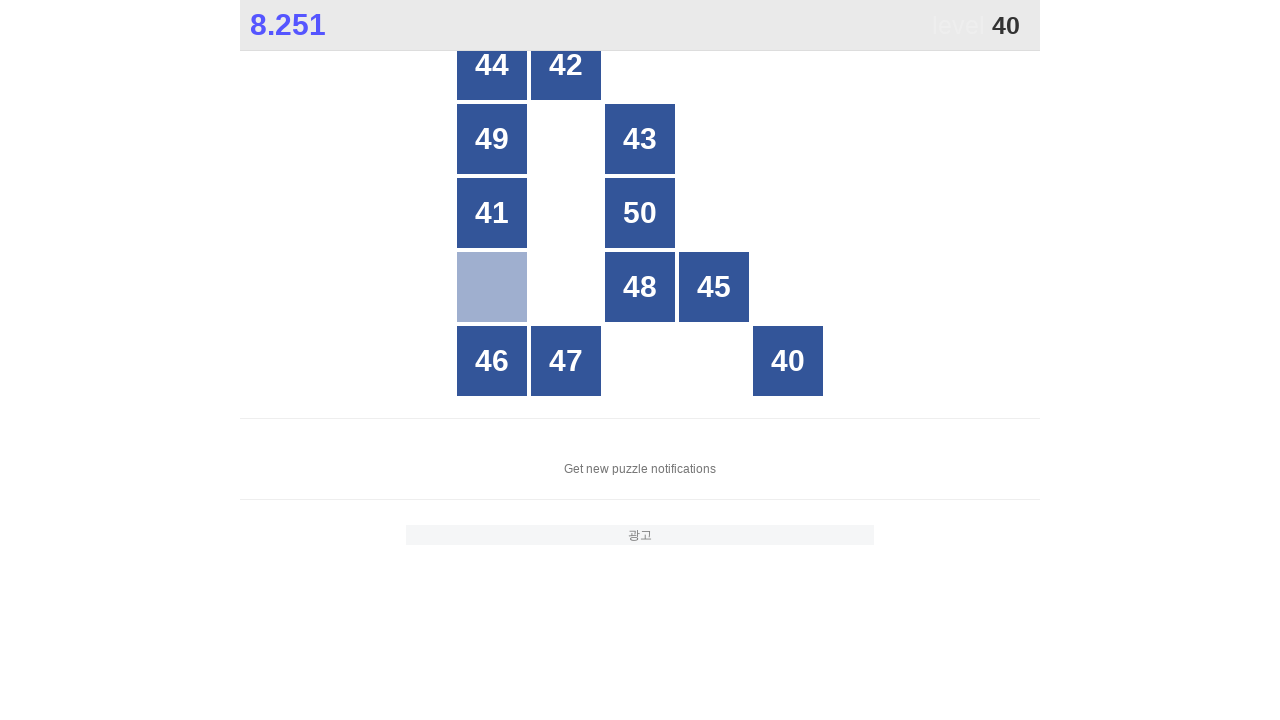

Clicked number 40 at (788, 361) on //div[@id="grid"]//div[text()="40"]
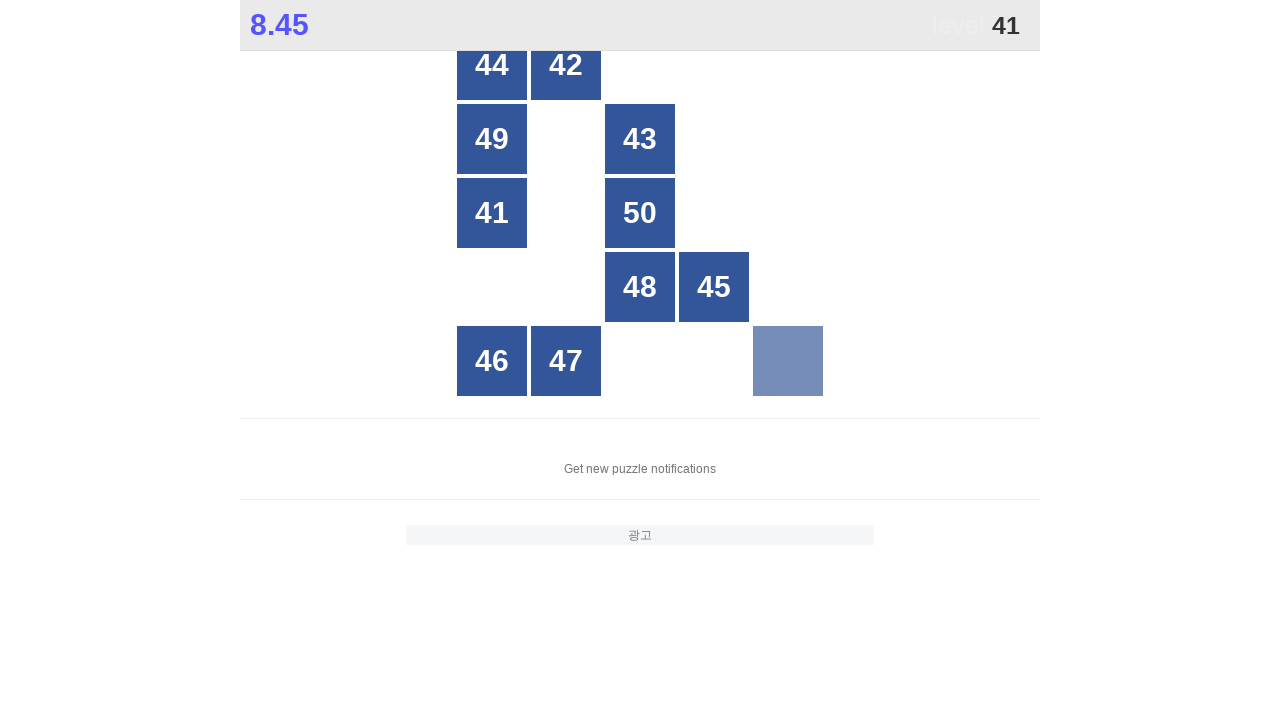

Clicked number 41 at (492, 213) on //div[@id="grid"]//div[text()="41"]
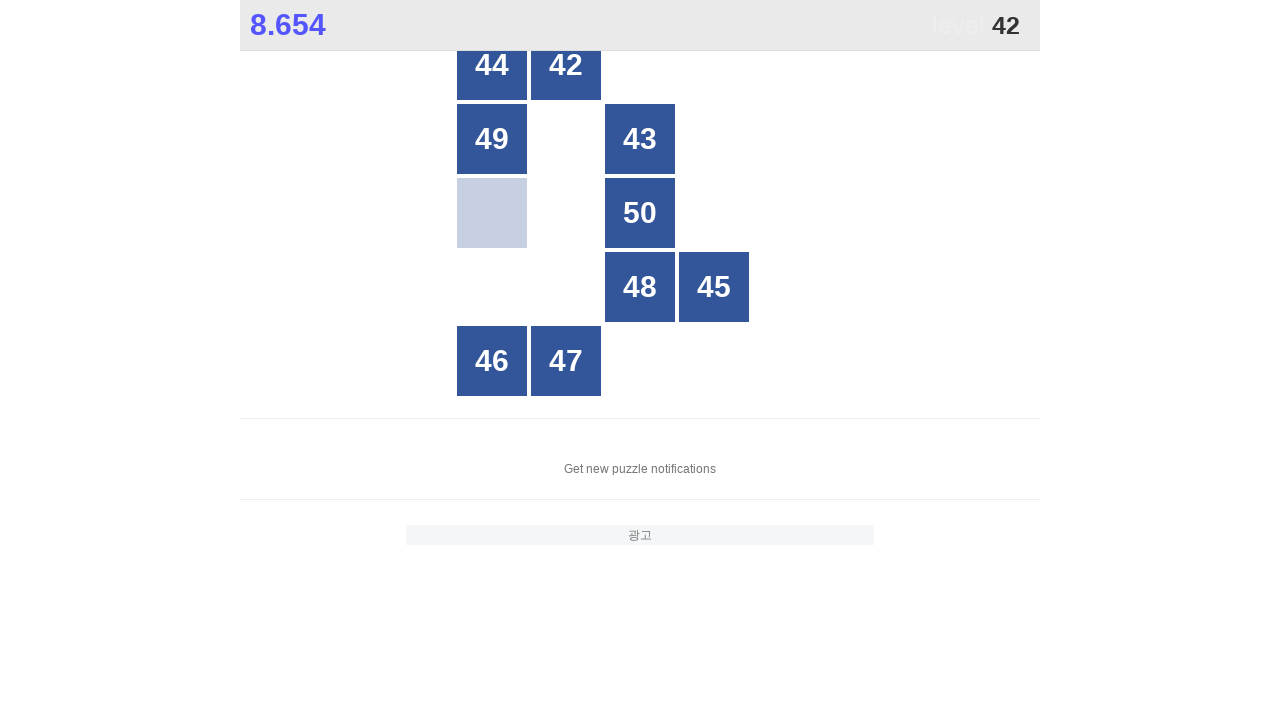

Clicked number 42 at (566, 65) on //div[@id="grid"]//div[text()="42"]
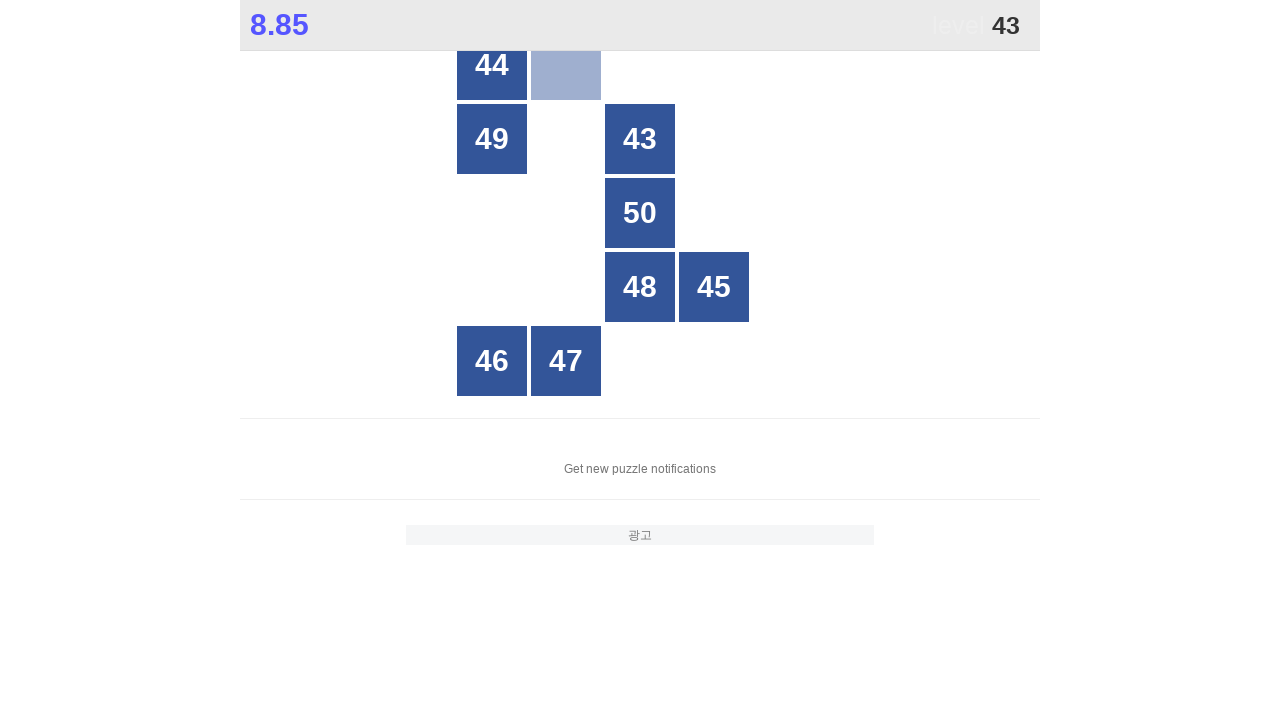

Clicked number 43 at (640, 139) on //div[@id="grid"]//div[text()="43"]
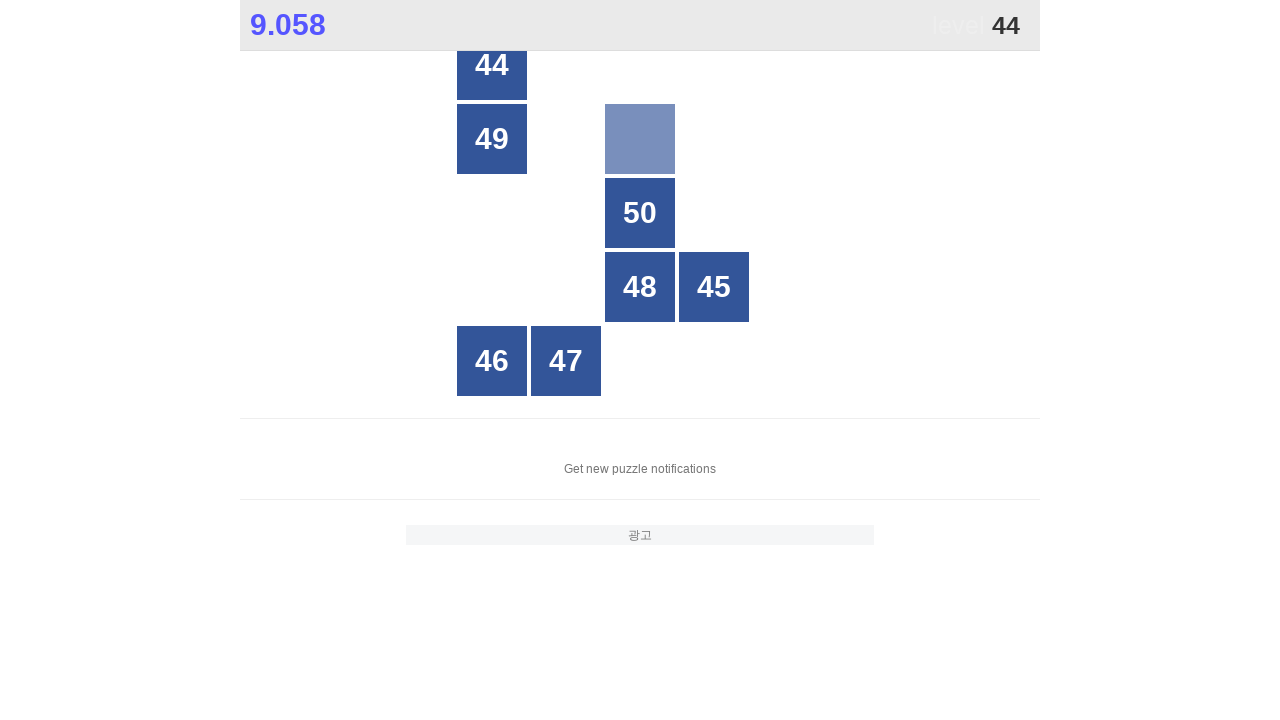

Clicked number 44 at (492, 65) on //div[@id="grid"]//div[text()="44"]
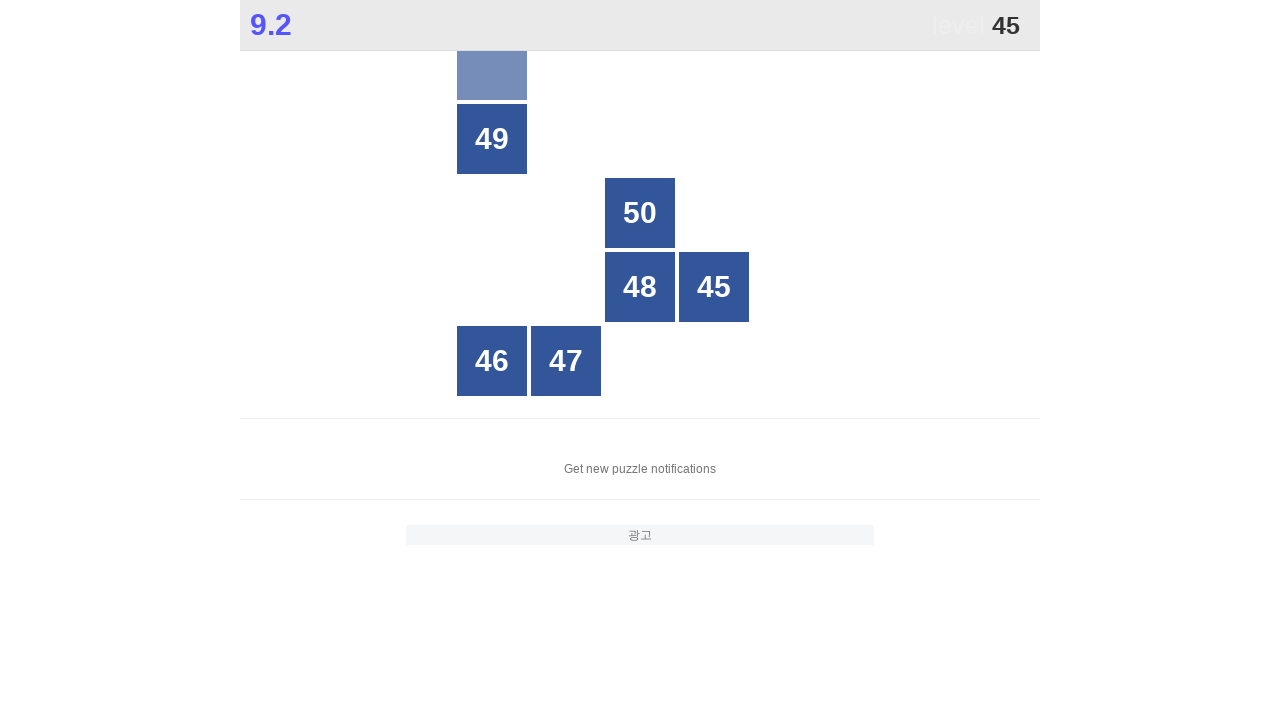

Clicked number 45 at (714, 287) on //div[@id="grid"]//div[text()="45"]
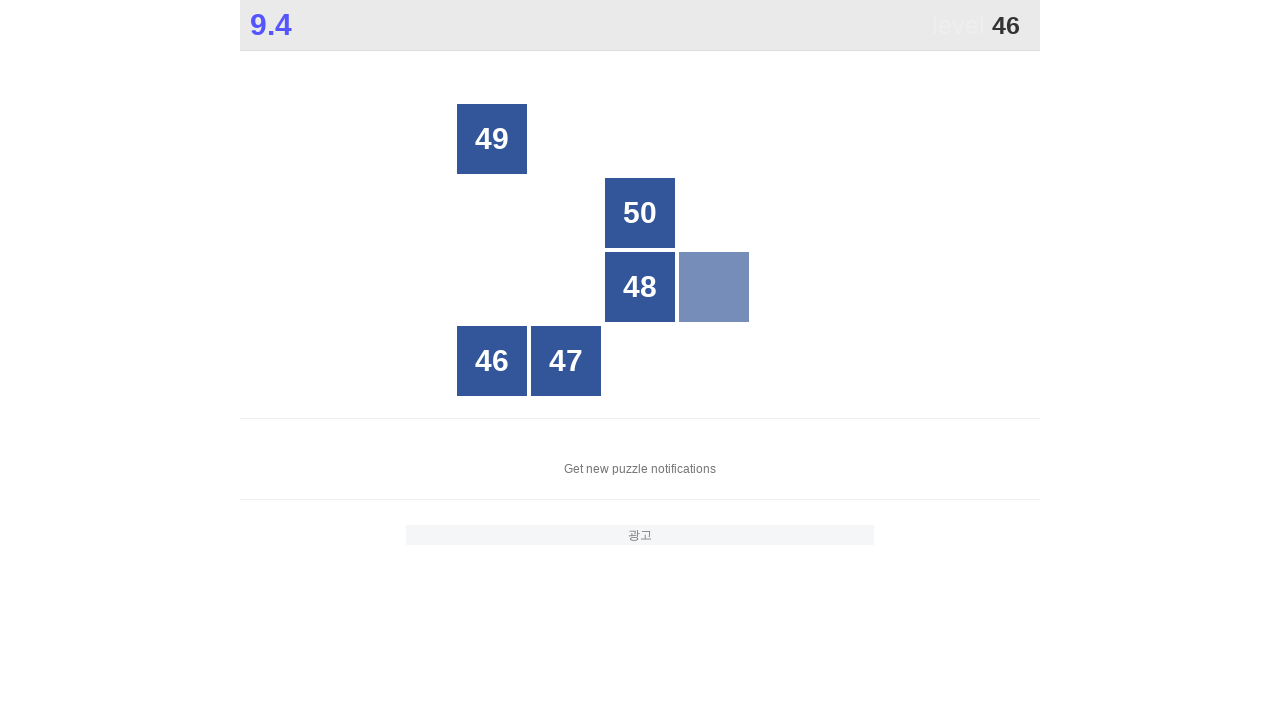

Clicked number 46 at (492, 361) on //div[@id="grid"]//div[text()="46"]
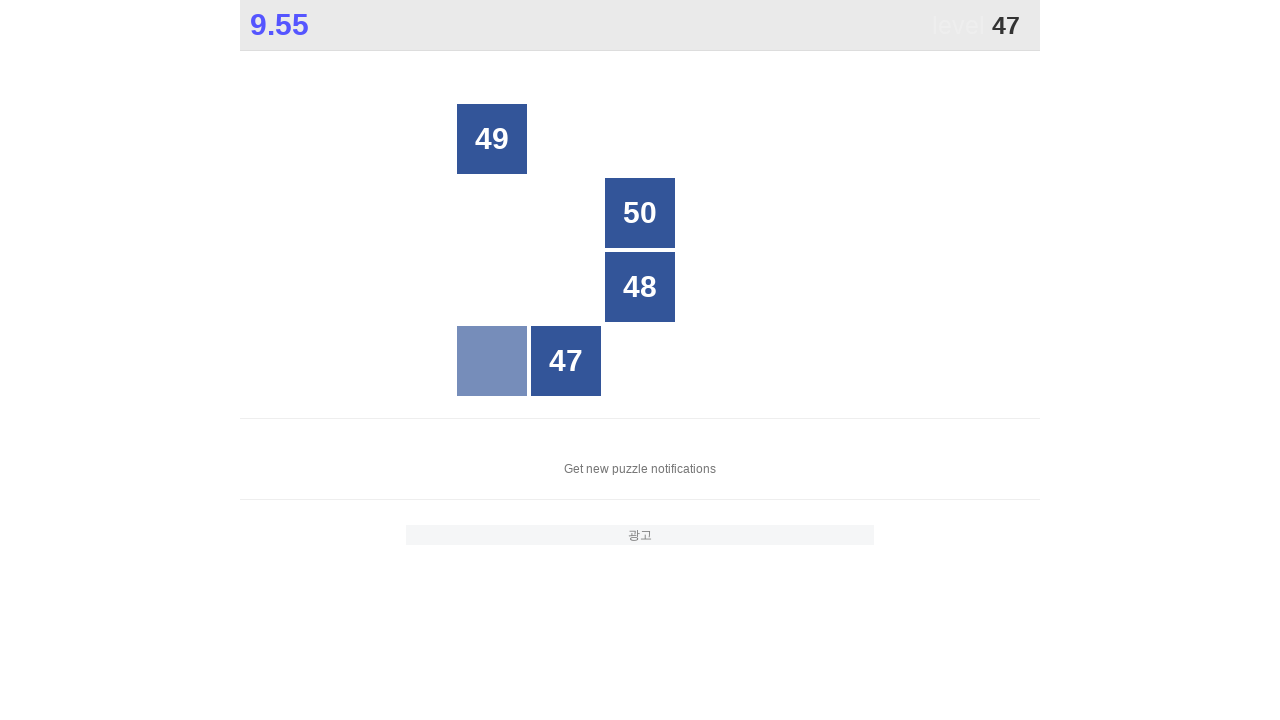

Clicked number 47 at (566, 361) on //div[@id="grid"]//div[text()="47"]
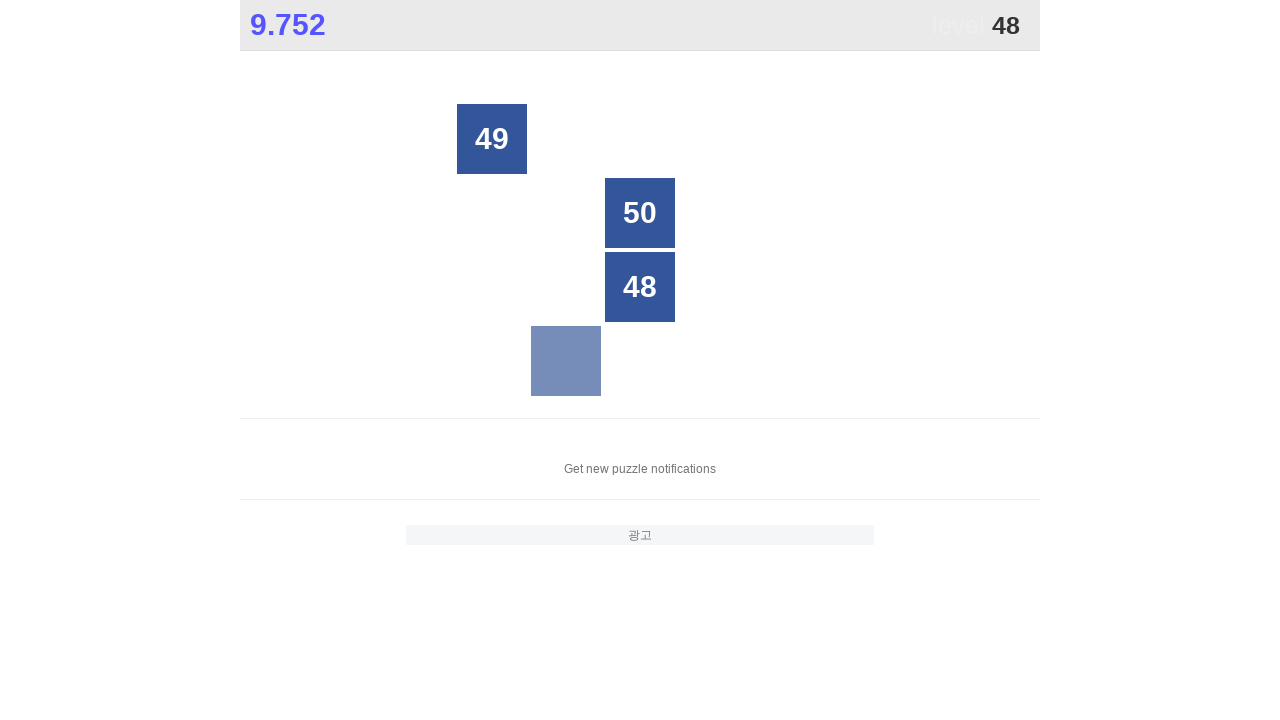

Clicked number 48 at (640, 287) on //div[@id="grid"]//div[text()="48"]
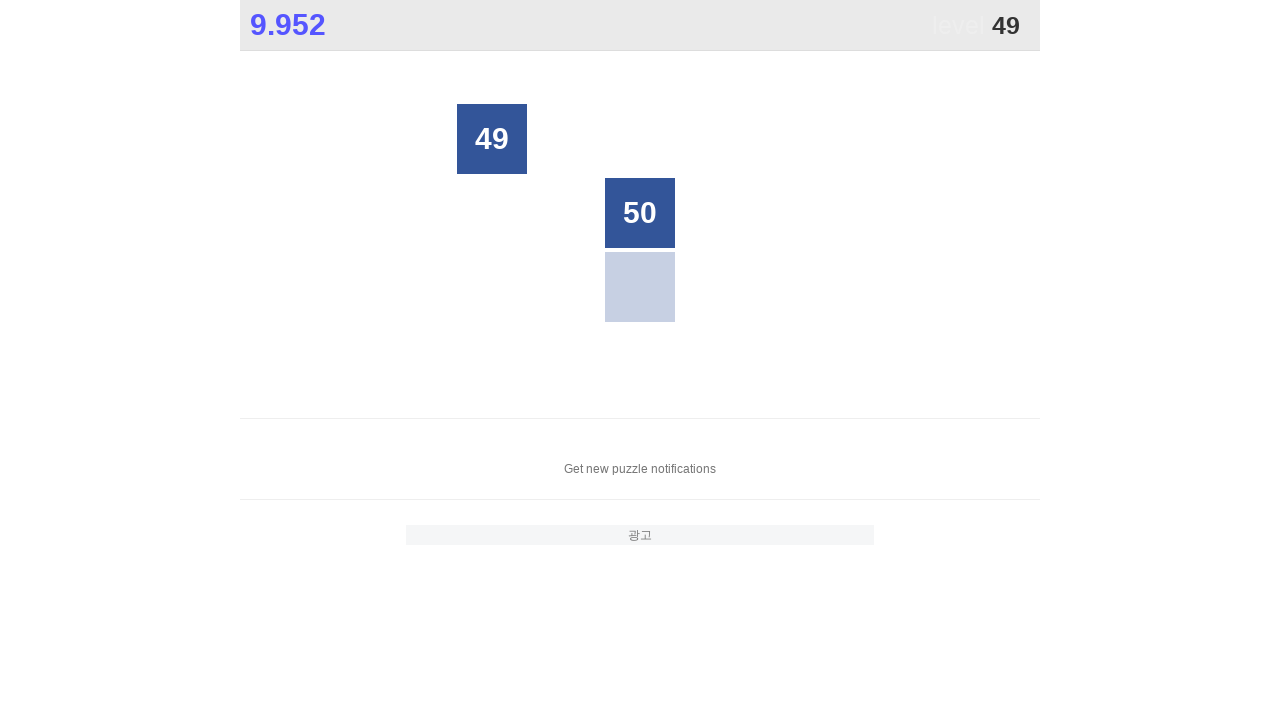

Clicked number 49 at (492, 139) on //div[@id="grid"]//div[text()="49"]
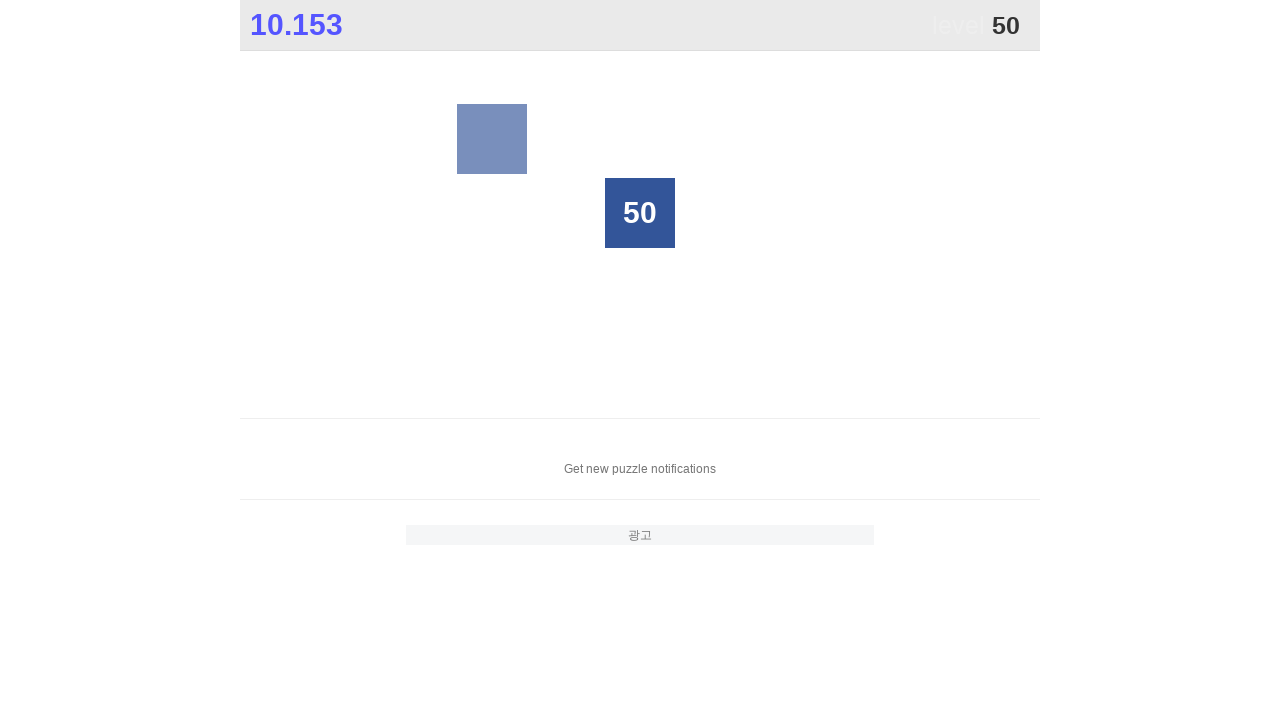

Clicked number 50 at (640, 213) on //div[@id="grid"]//div[text()="50"]
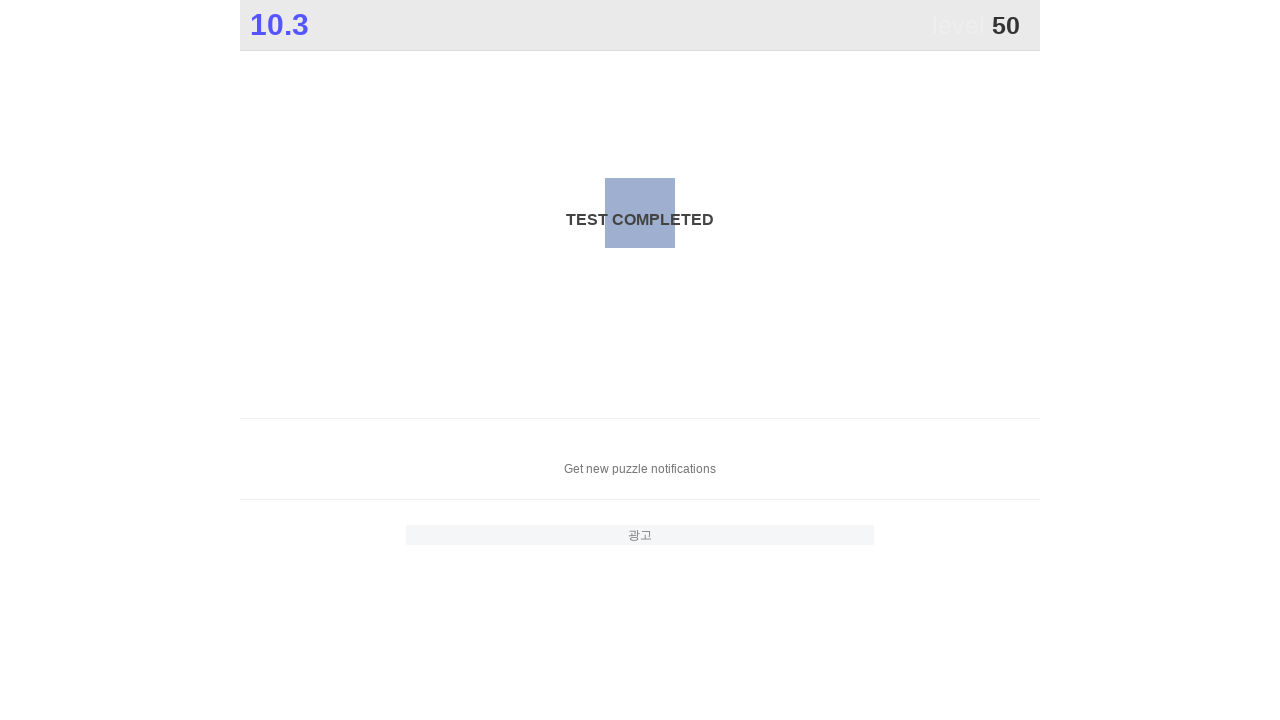

Final results appeared
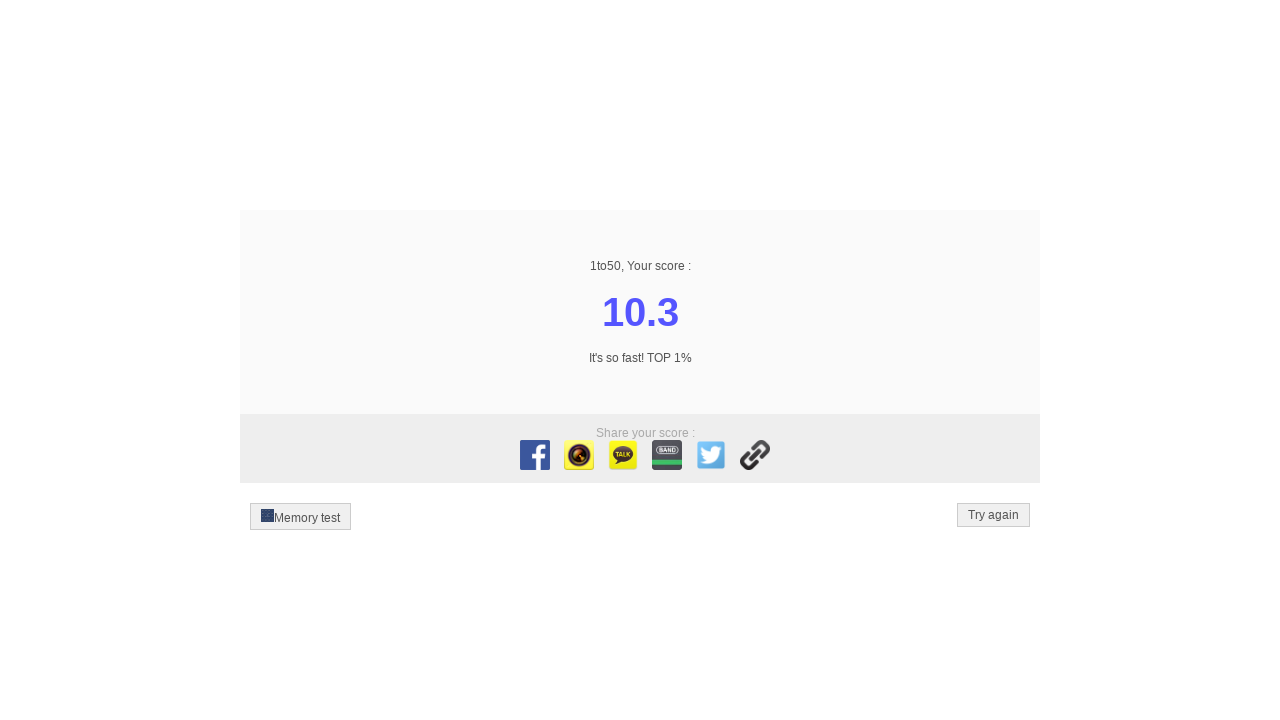

Retrieved final score: 10.3
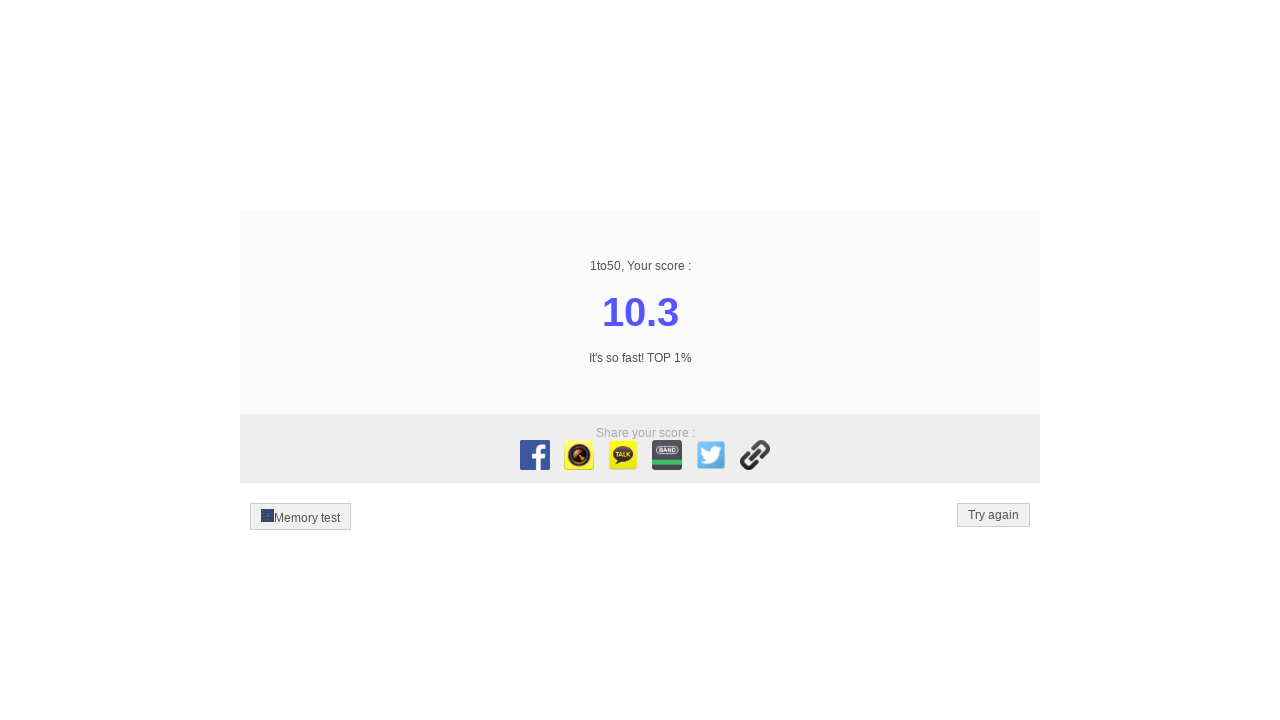

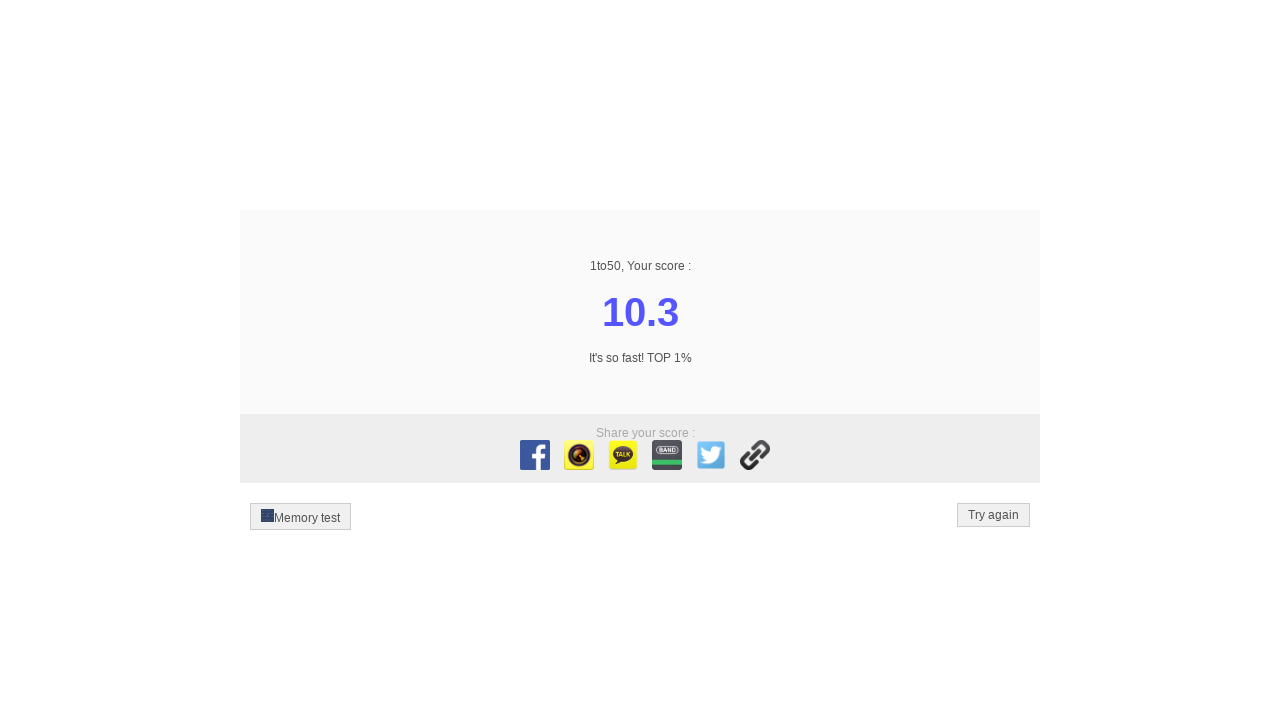